Tests the Yogiyo food delivery website by searching for a location, selecting an address from results, navigating to a food category, and searching for a specific food type to view restaurant listings.

Starting URL: https://www.yogiyo.co.kr/

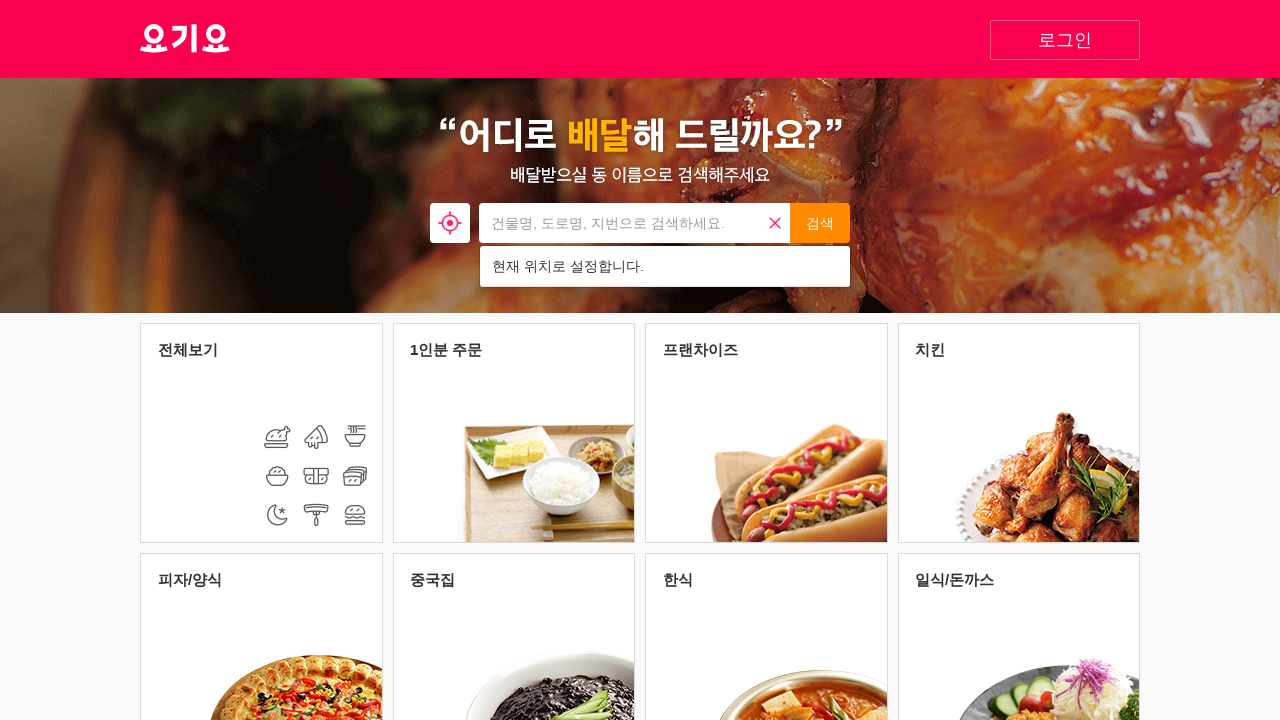

Set viewport size to 1920x1080
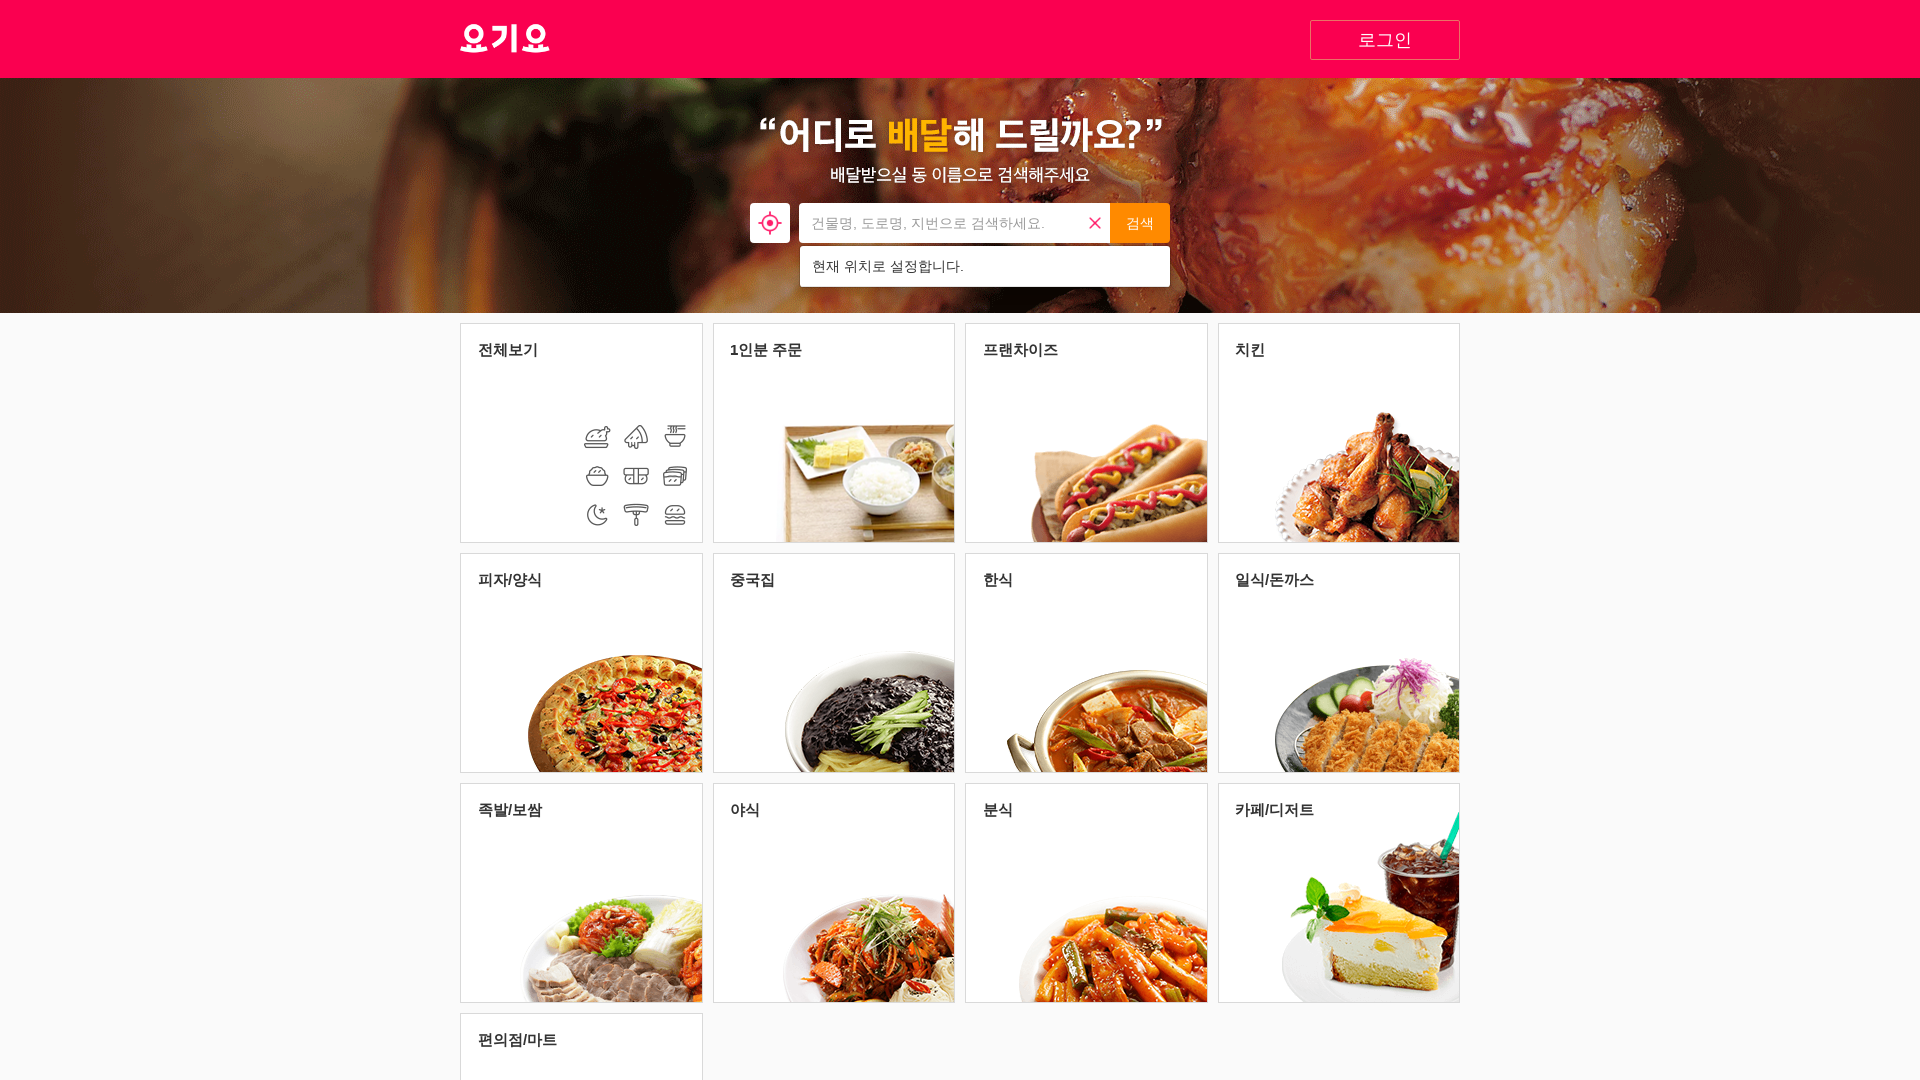

Waited for page to load (1000ms)
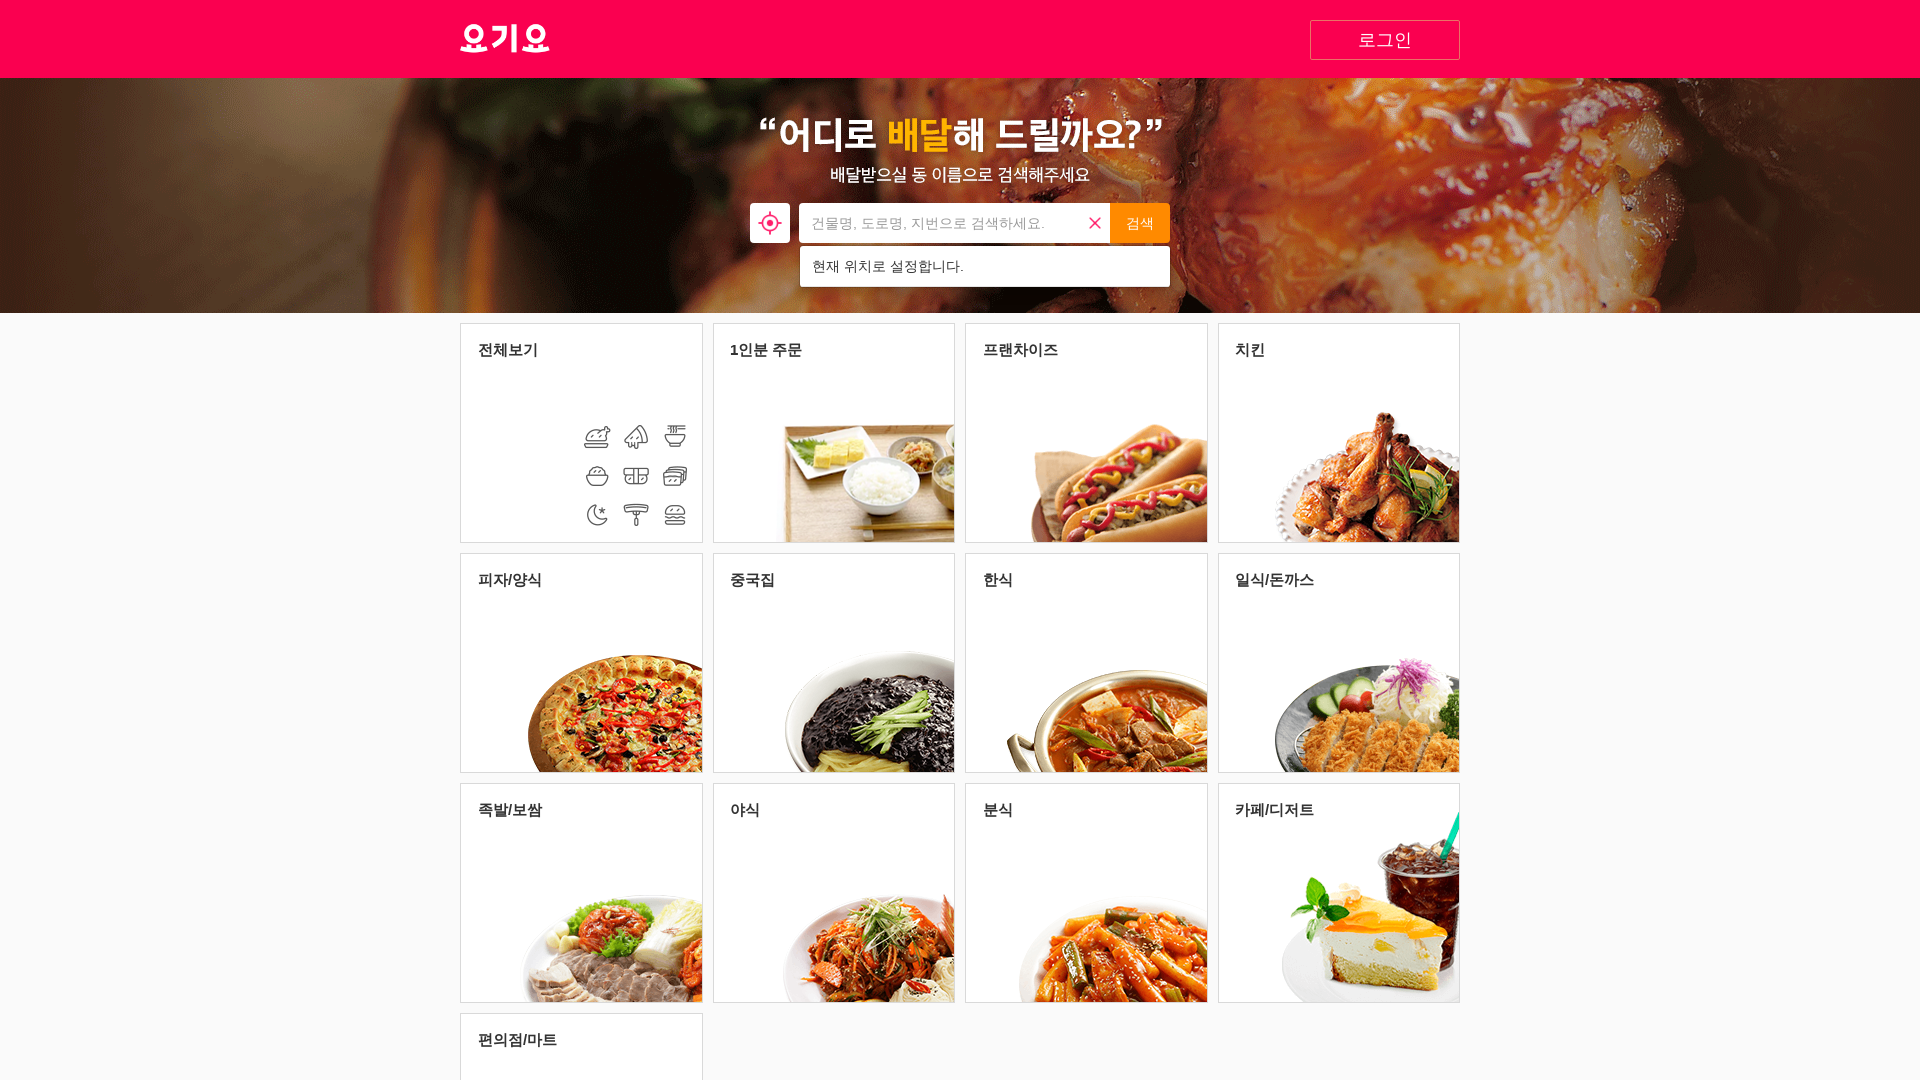

Located the location search input field
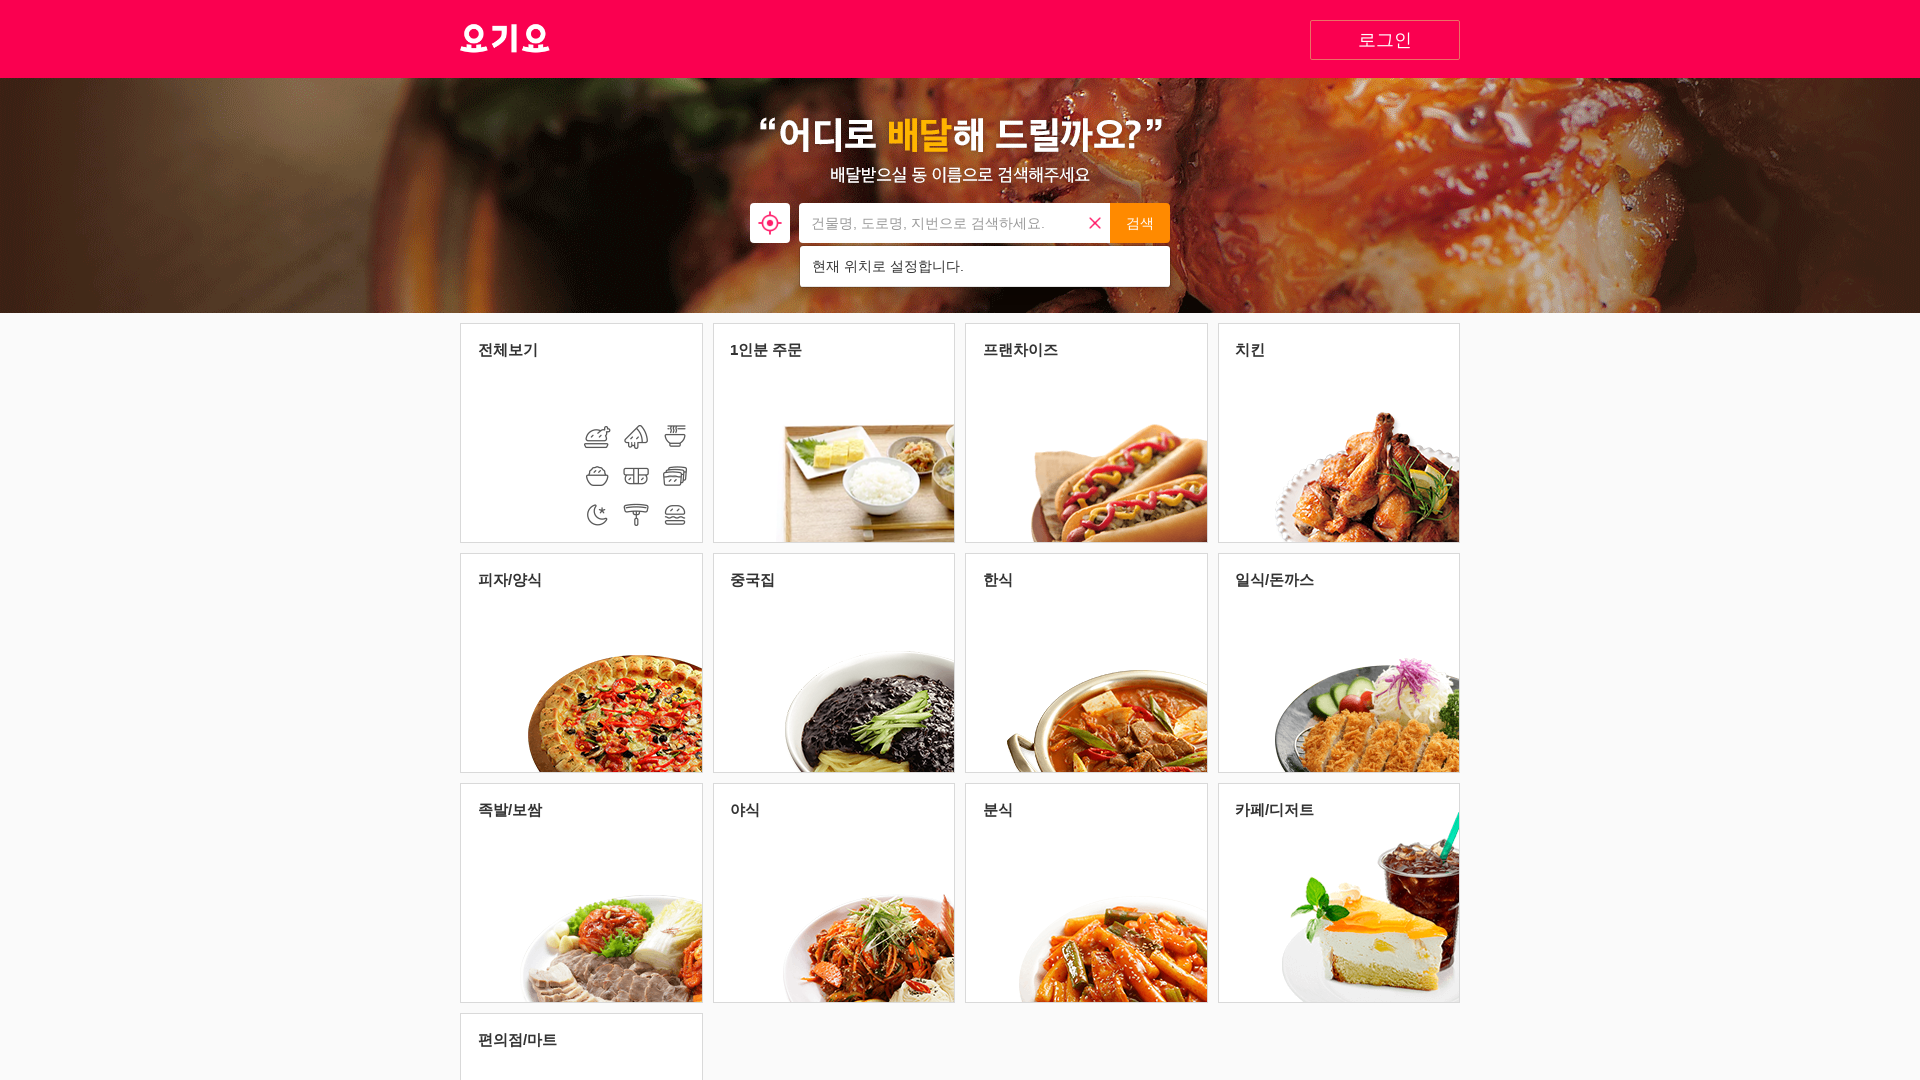

Cleared the location search input on xpath=//*[@id="search"]/div/form/input
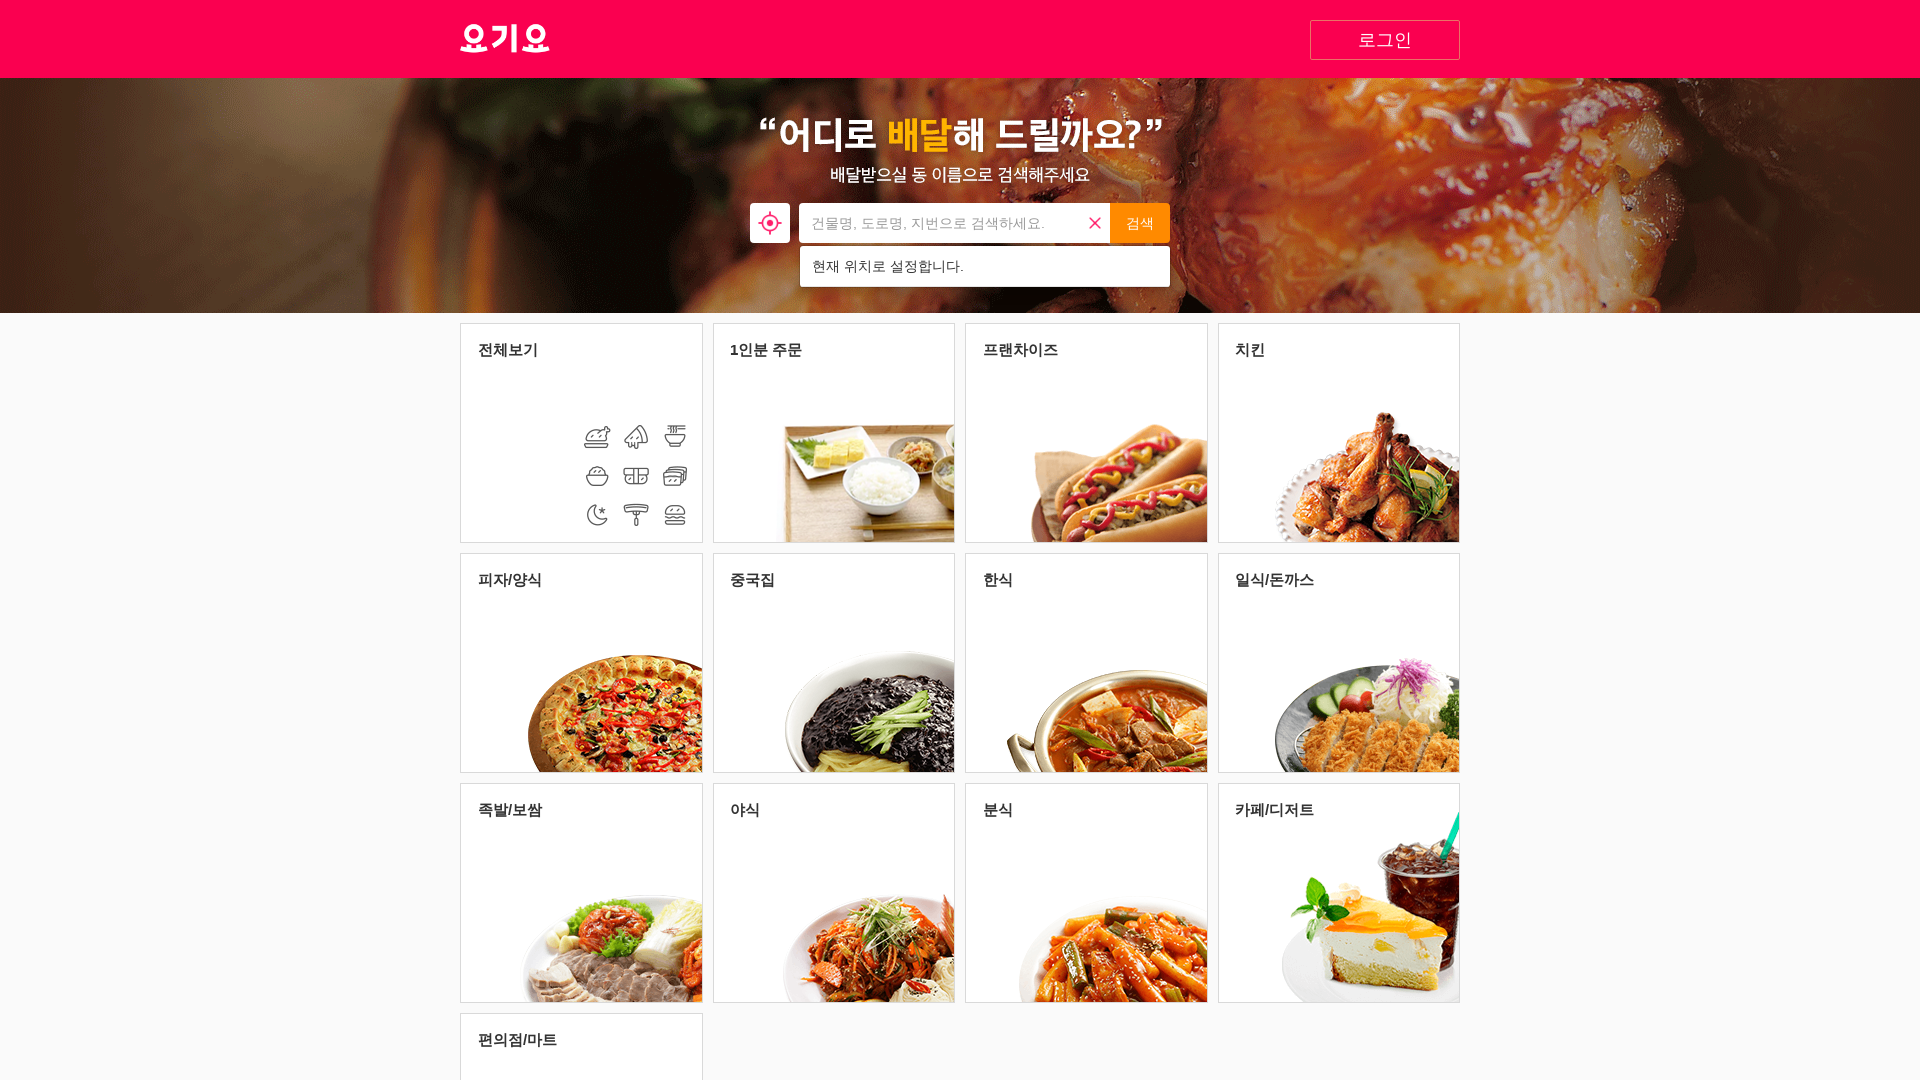

Waited after clearing input (1000ms)
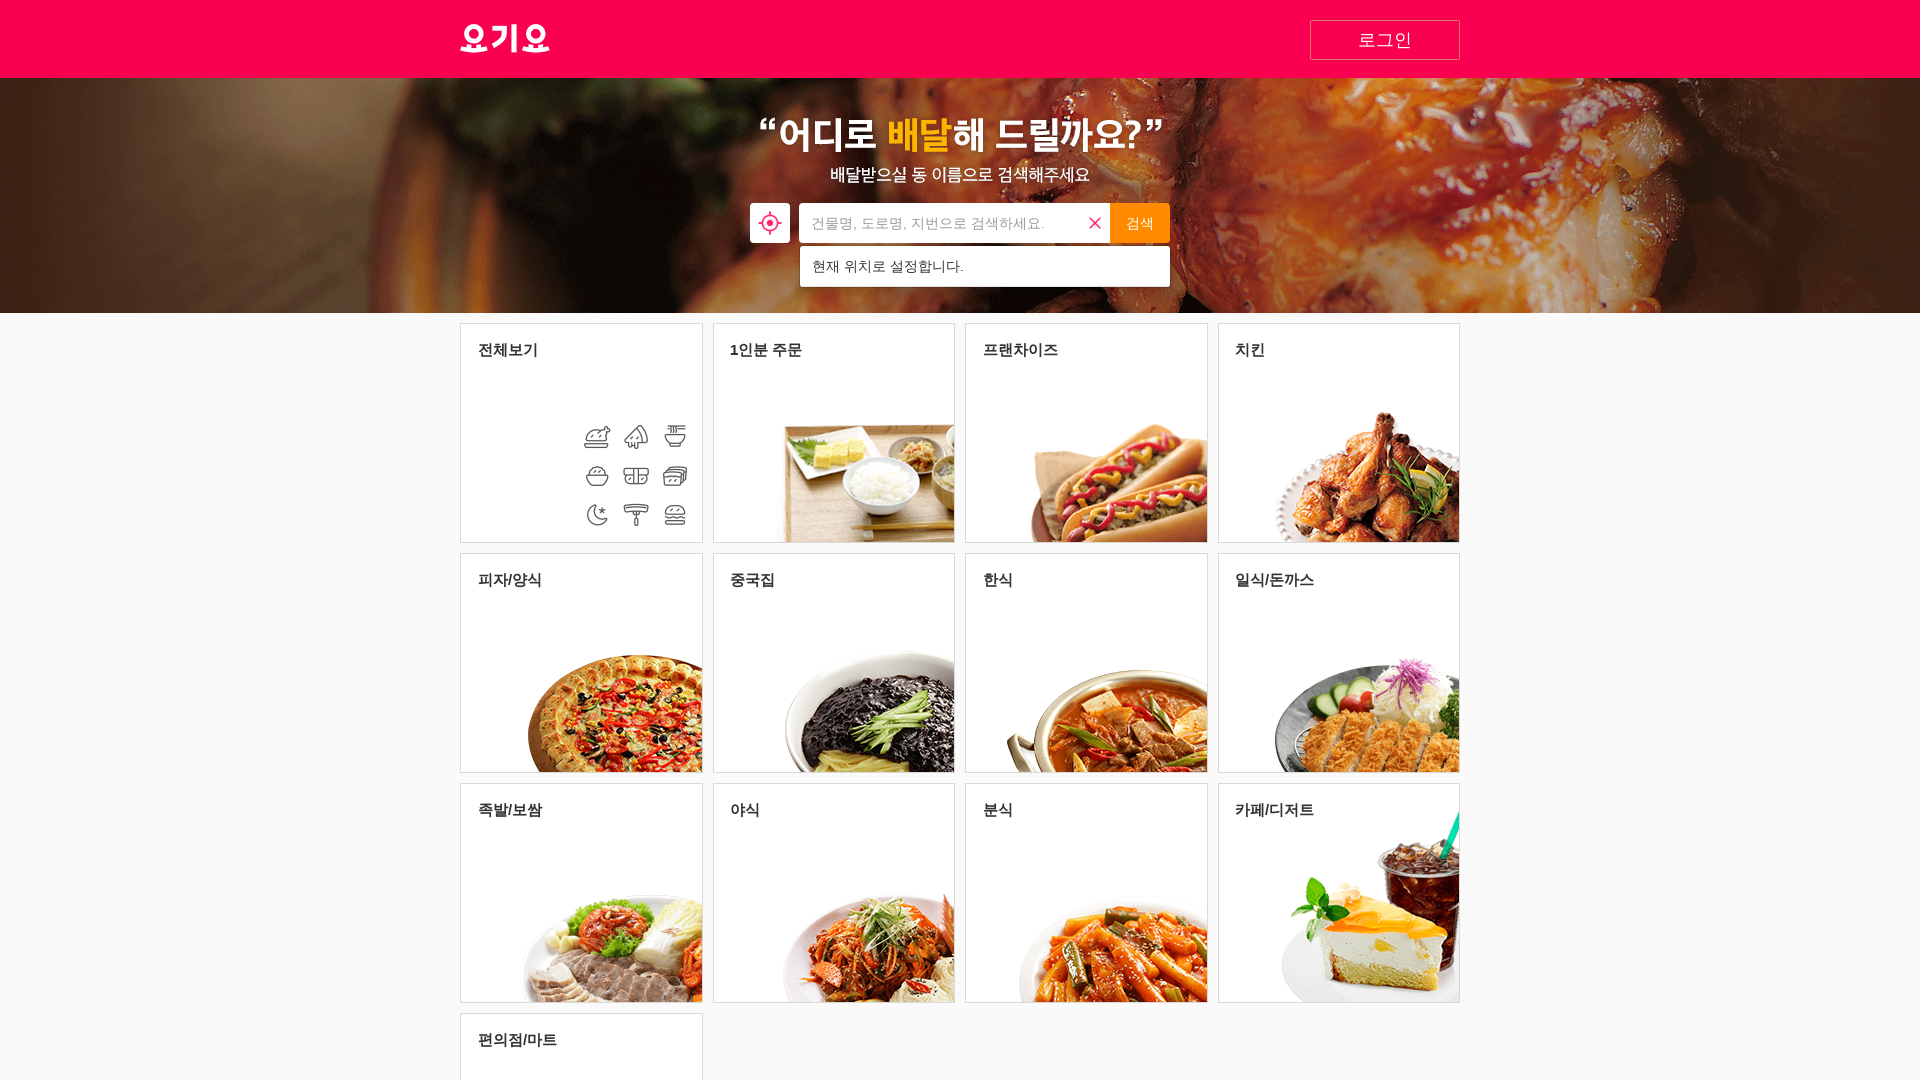

Filled location search with '강남역' (Gangnam Station) on xpath=//*[@id="search"]/div/form/input
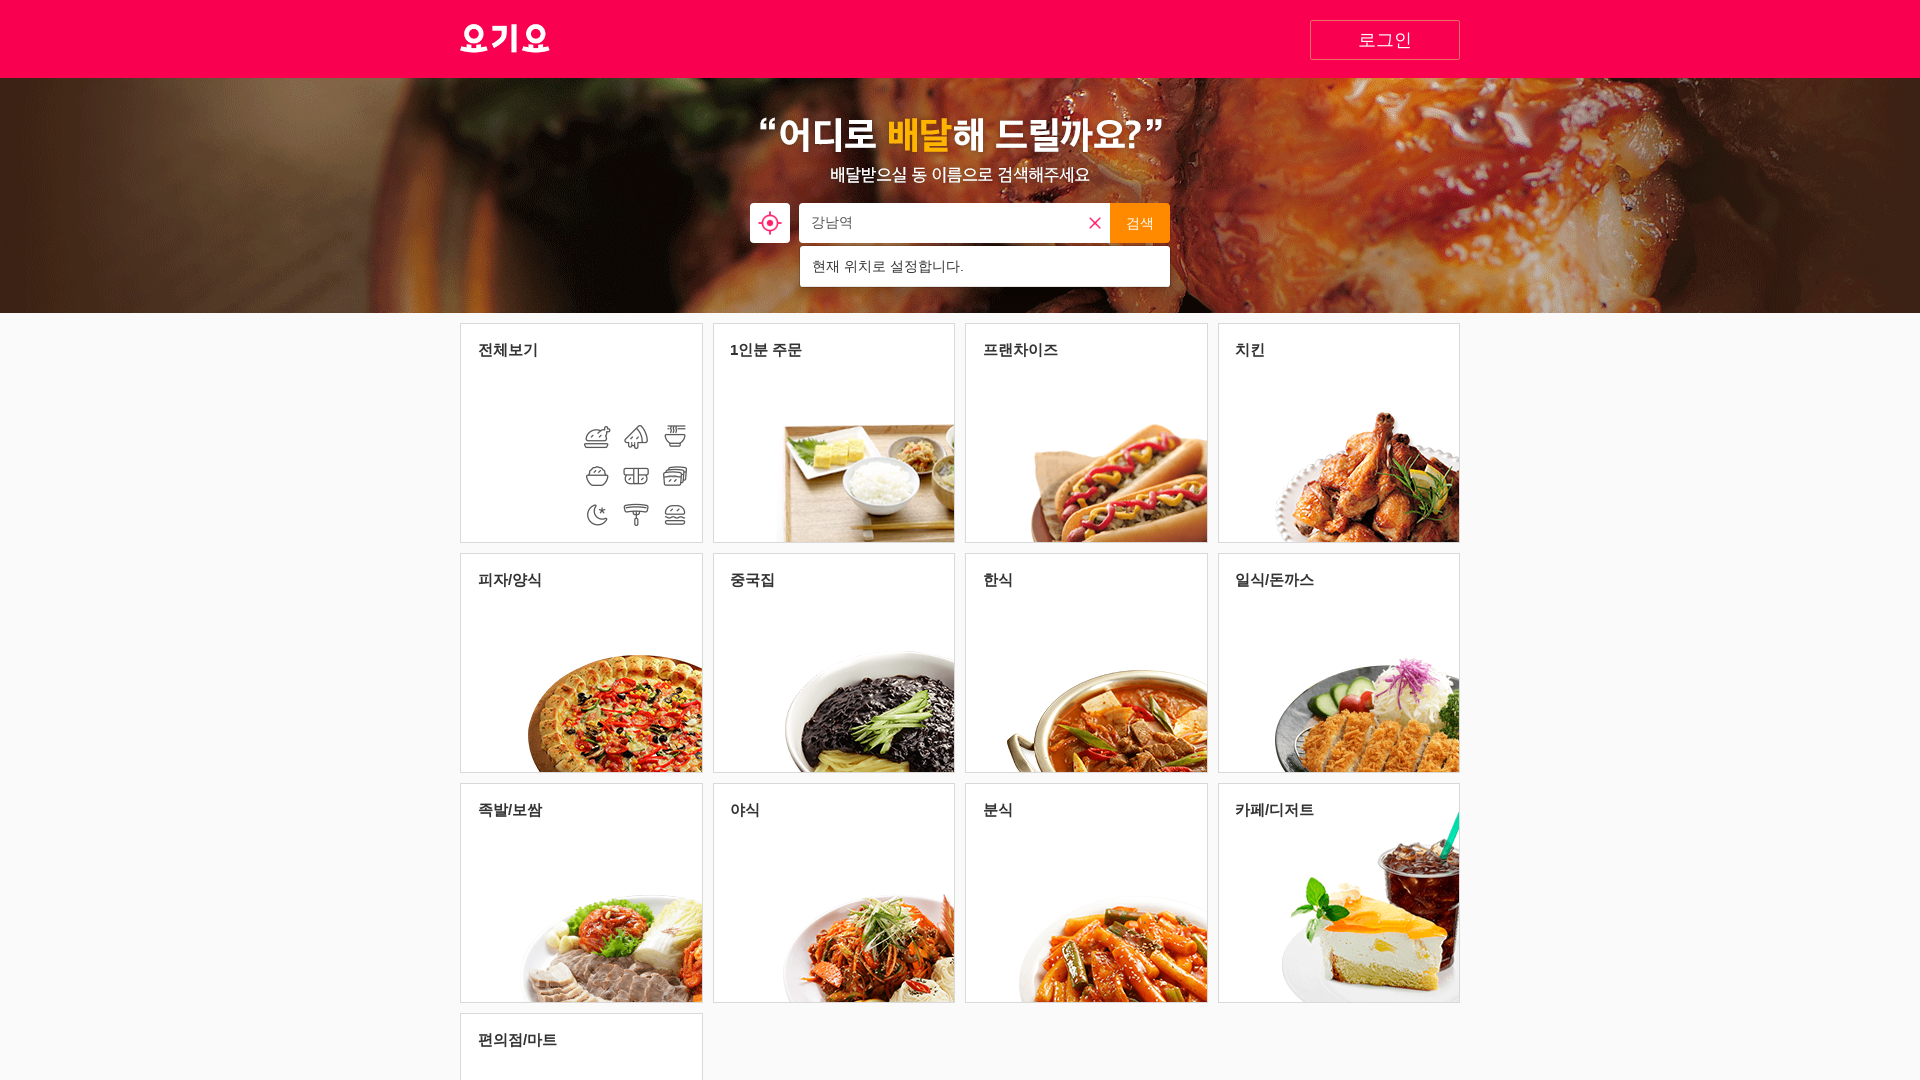

Waited after entering location (1000ms)
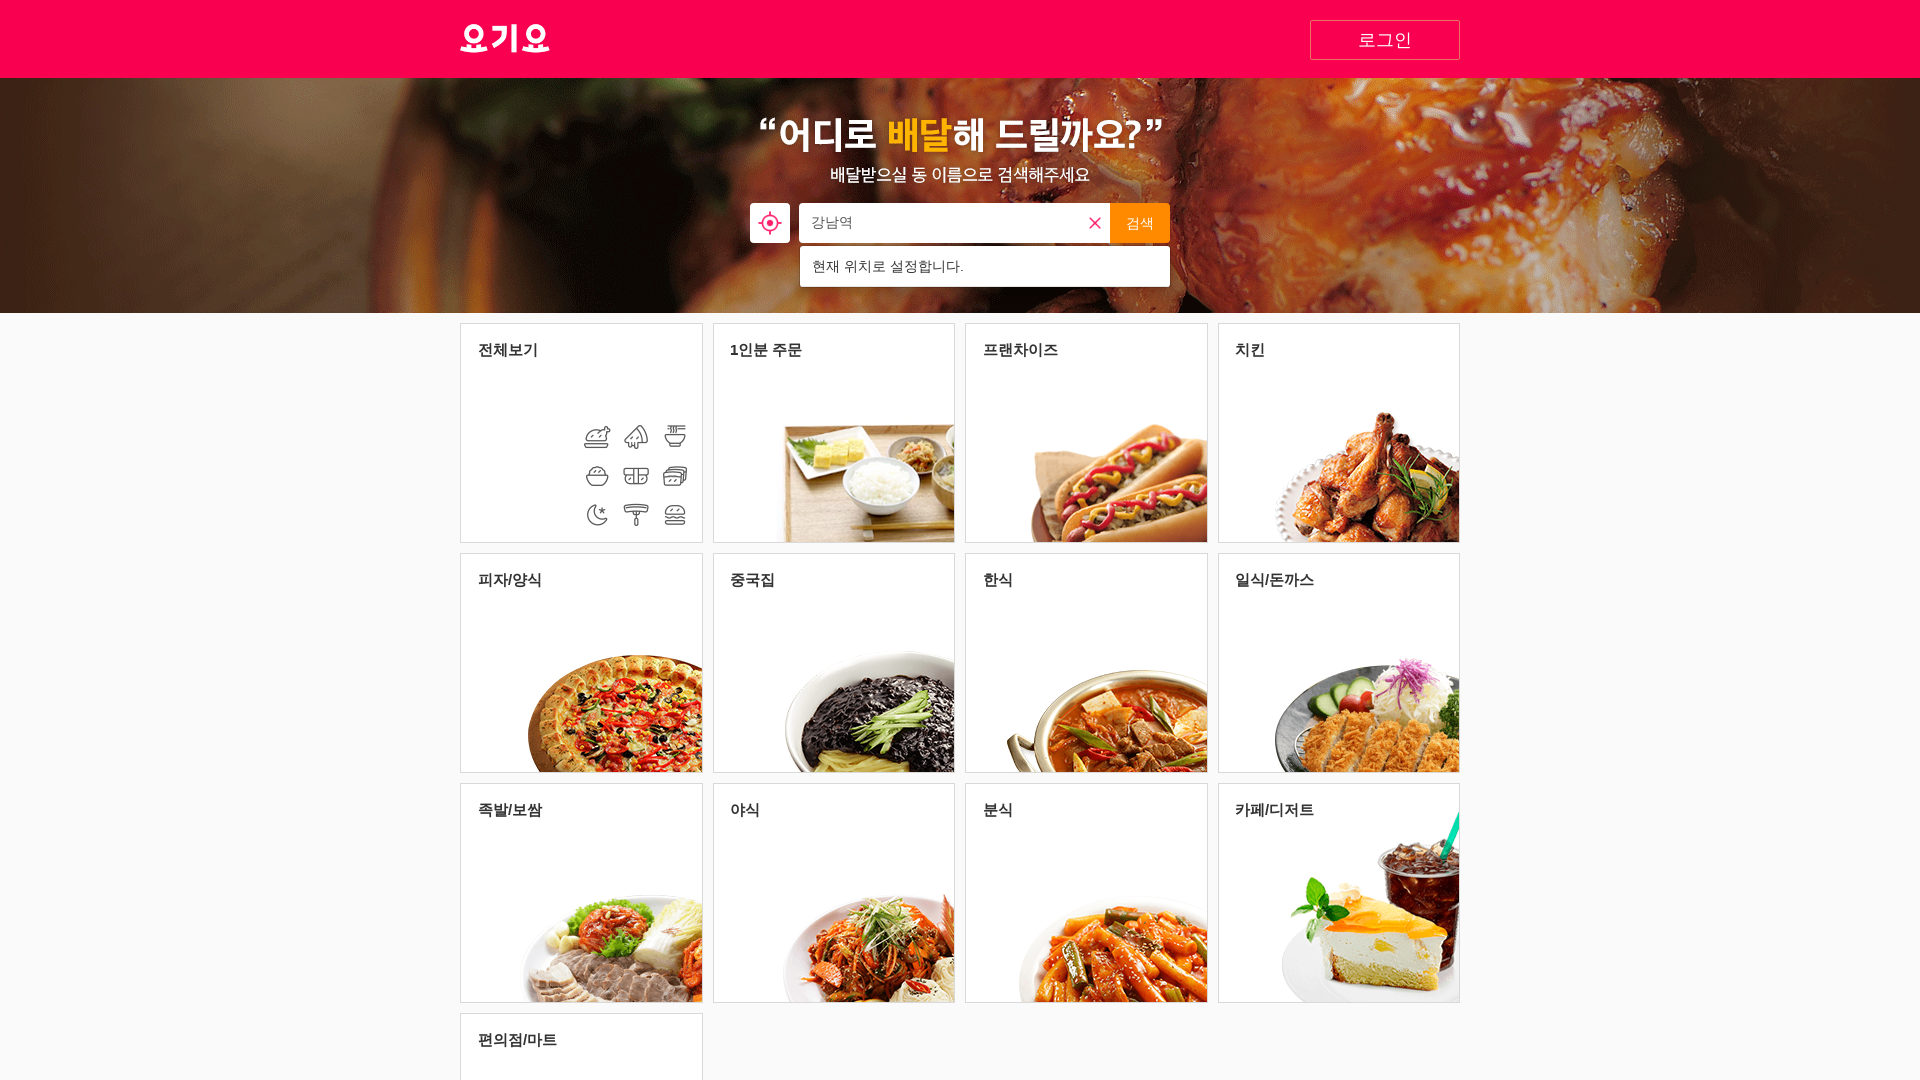

Clicked the search address button at (1140, 223) on xpath=//*[@id="button_search_address"]/button[2]
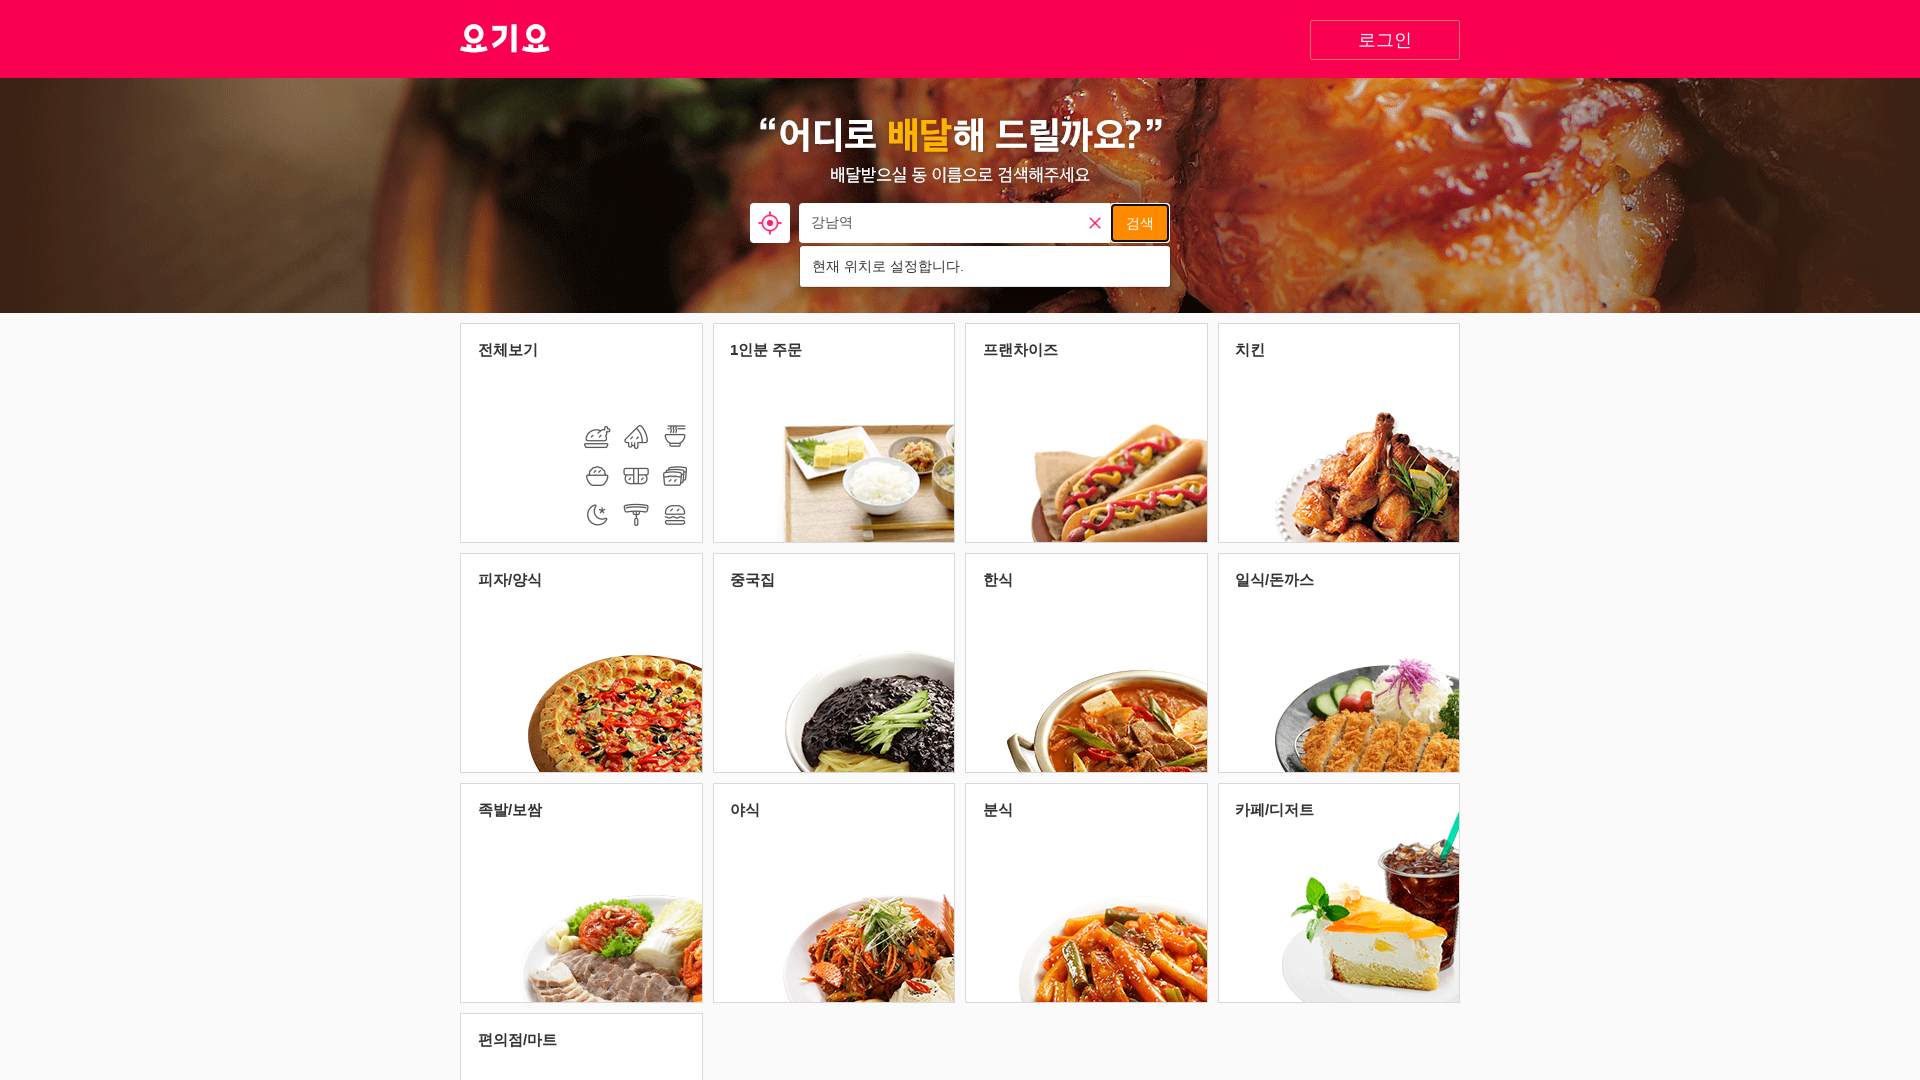

Waited for address search results (1000ms)
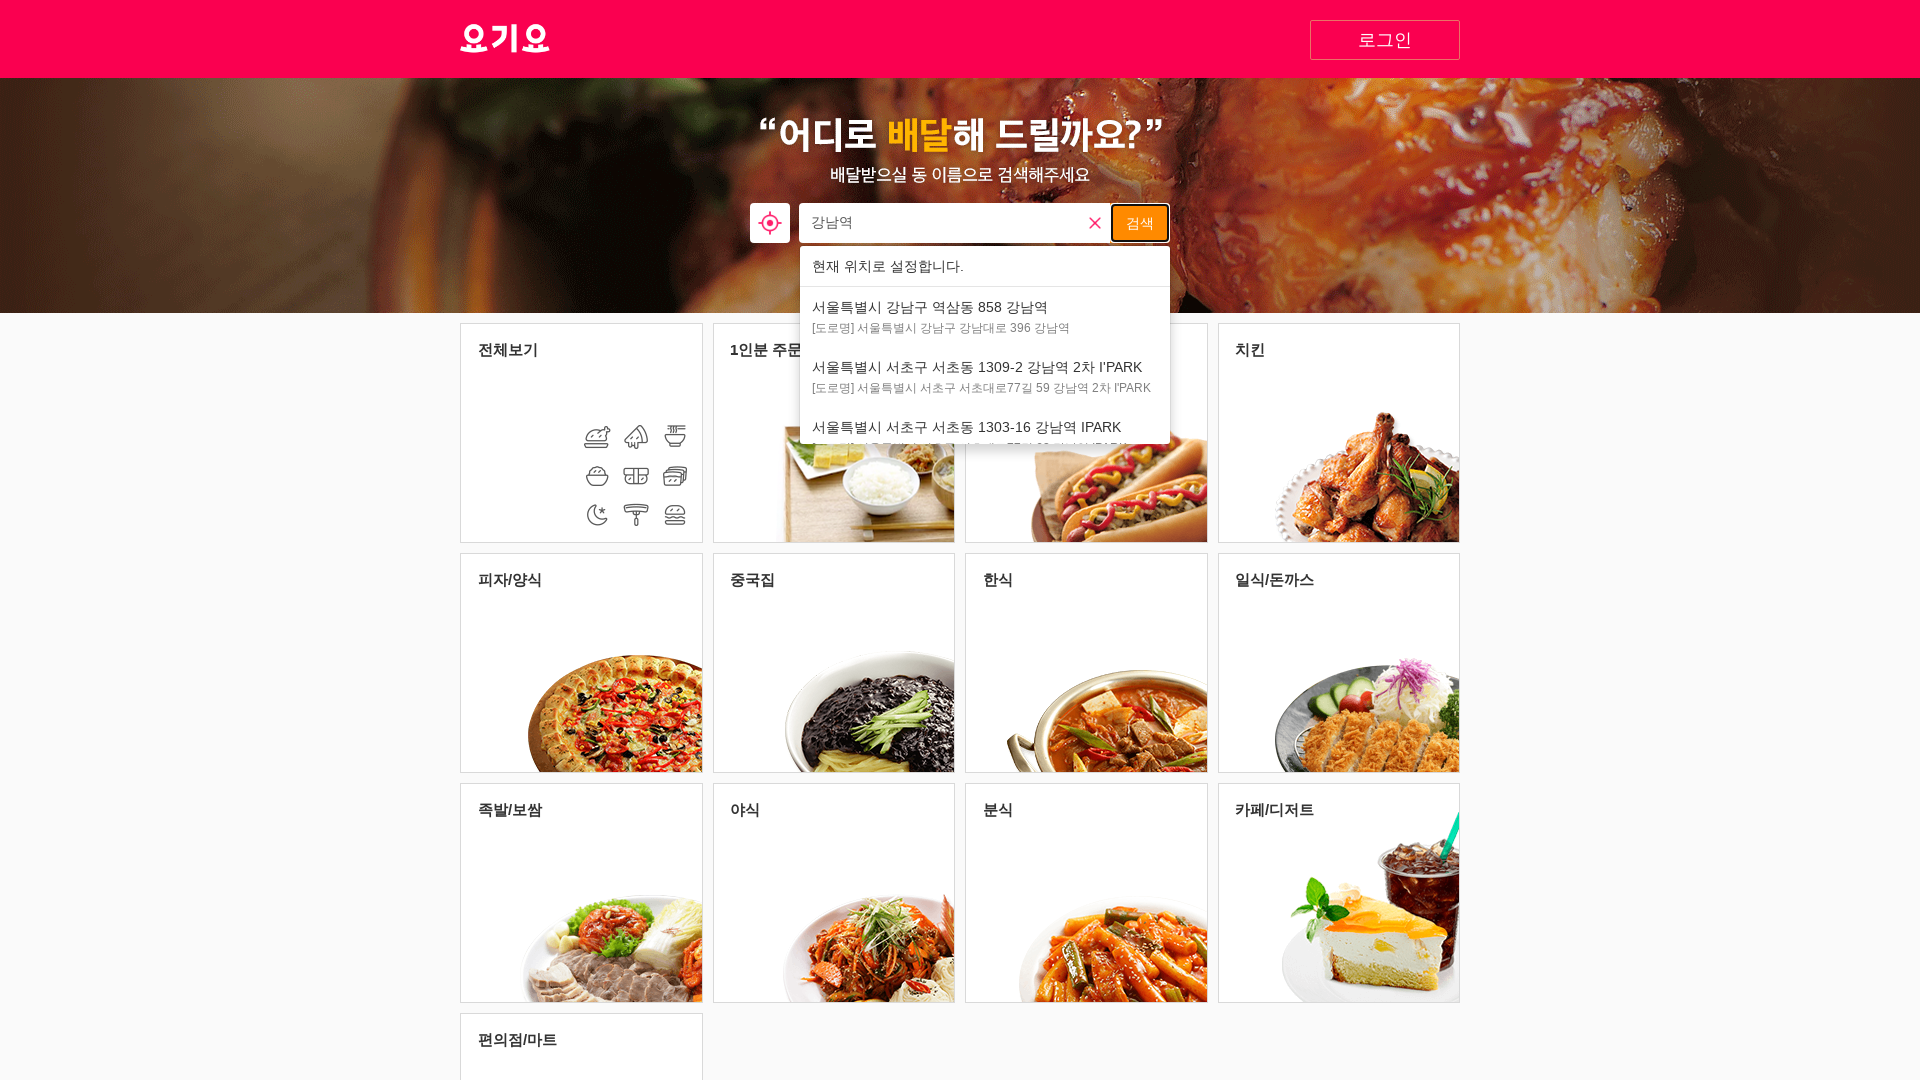

Selected the 3rd address option from search results at (985, 317) on #search > div > form > ul > li:nth-child(3) > a
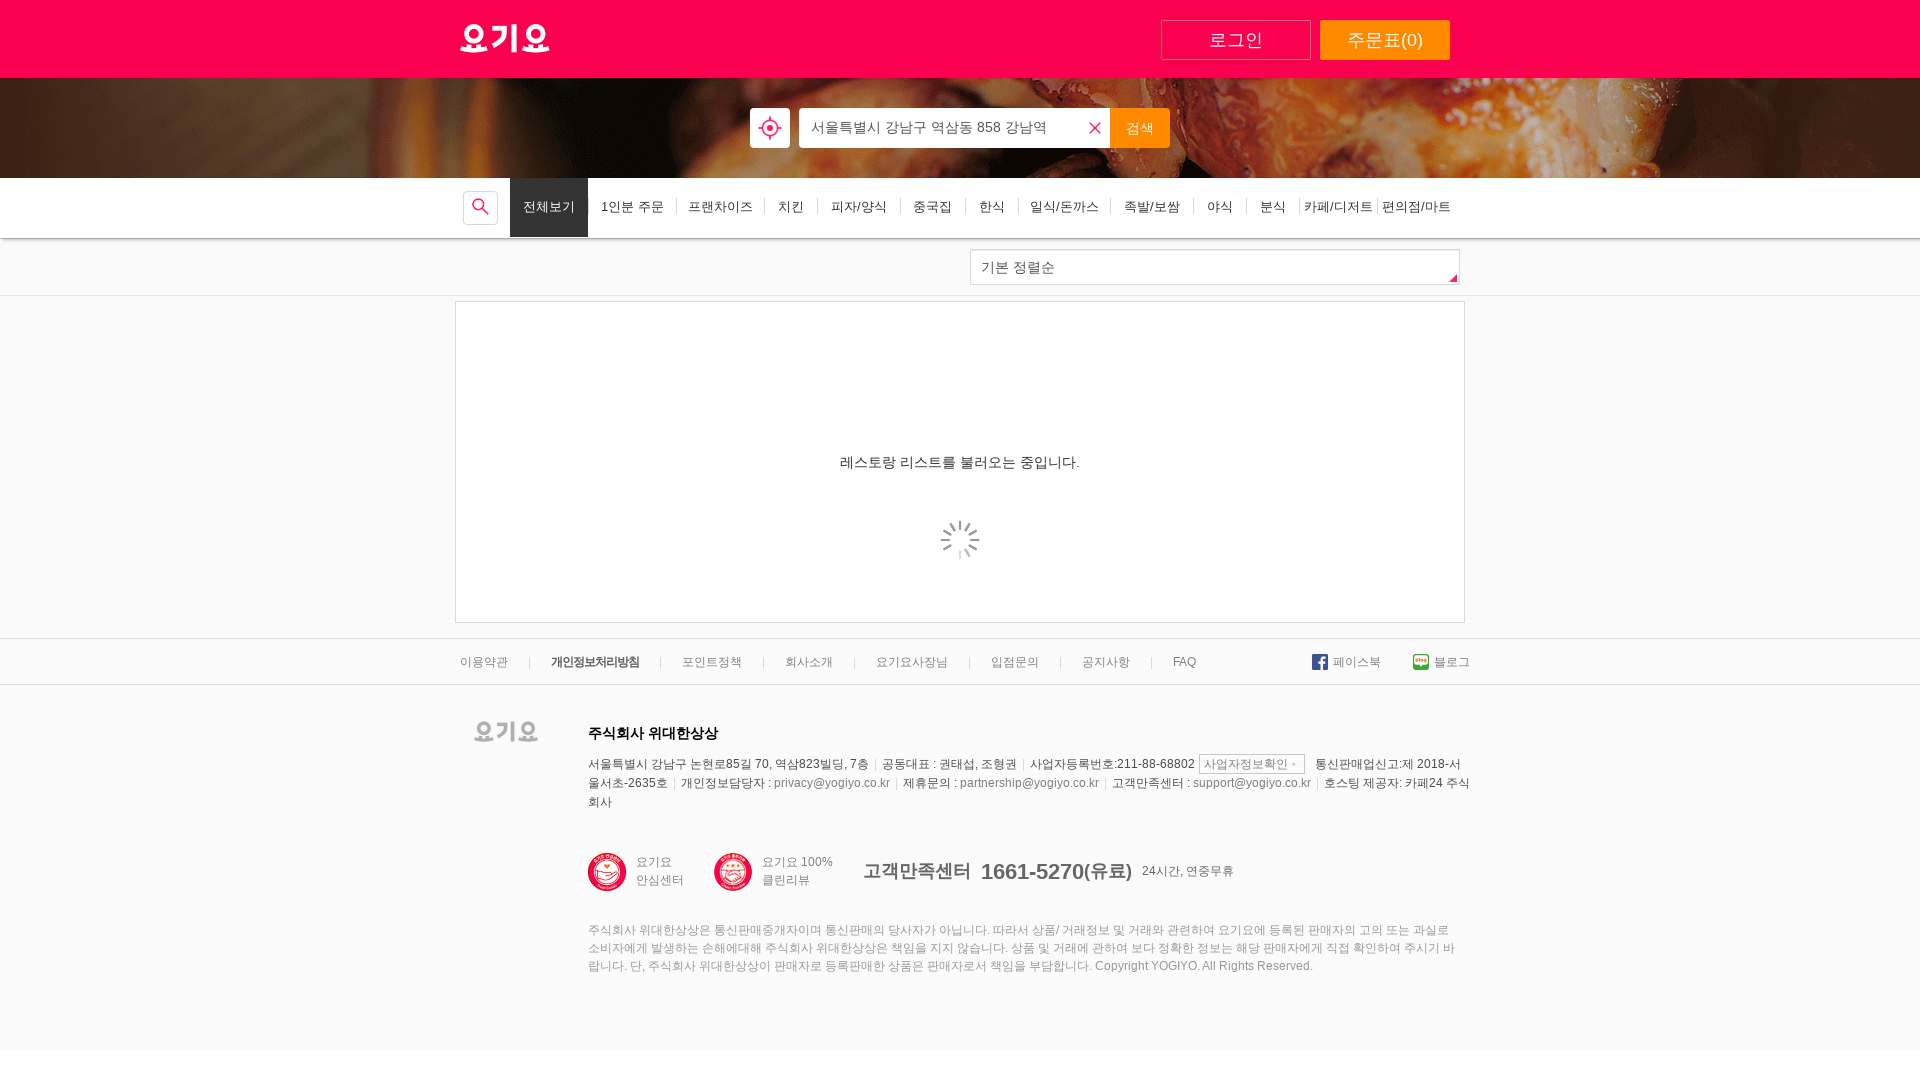

Waited after selecting address (1000ms)
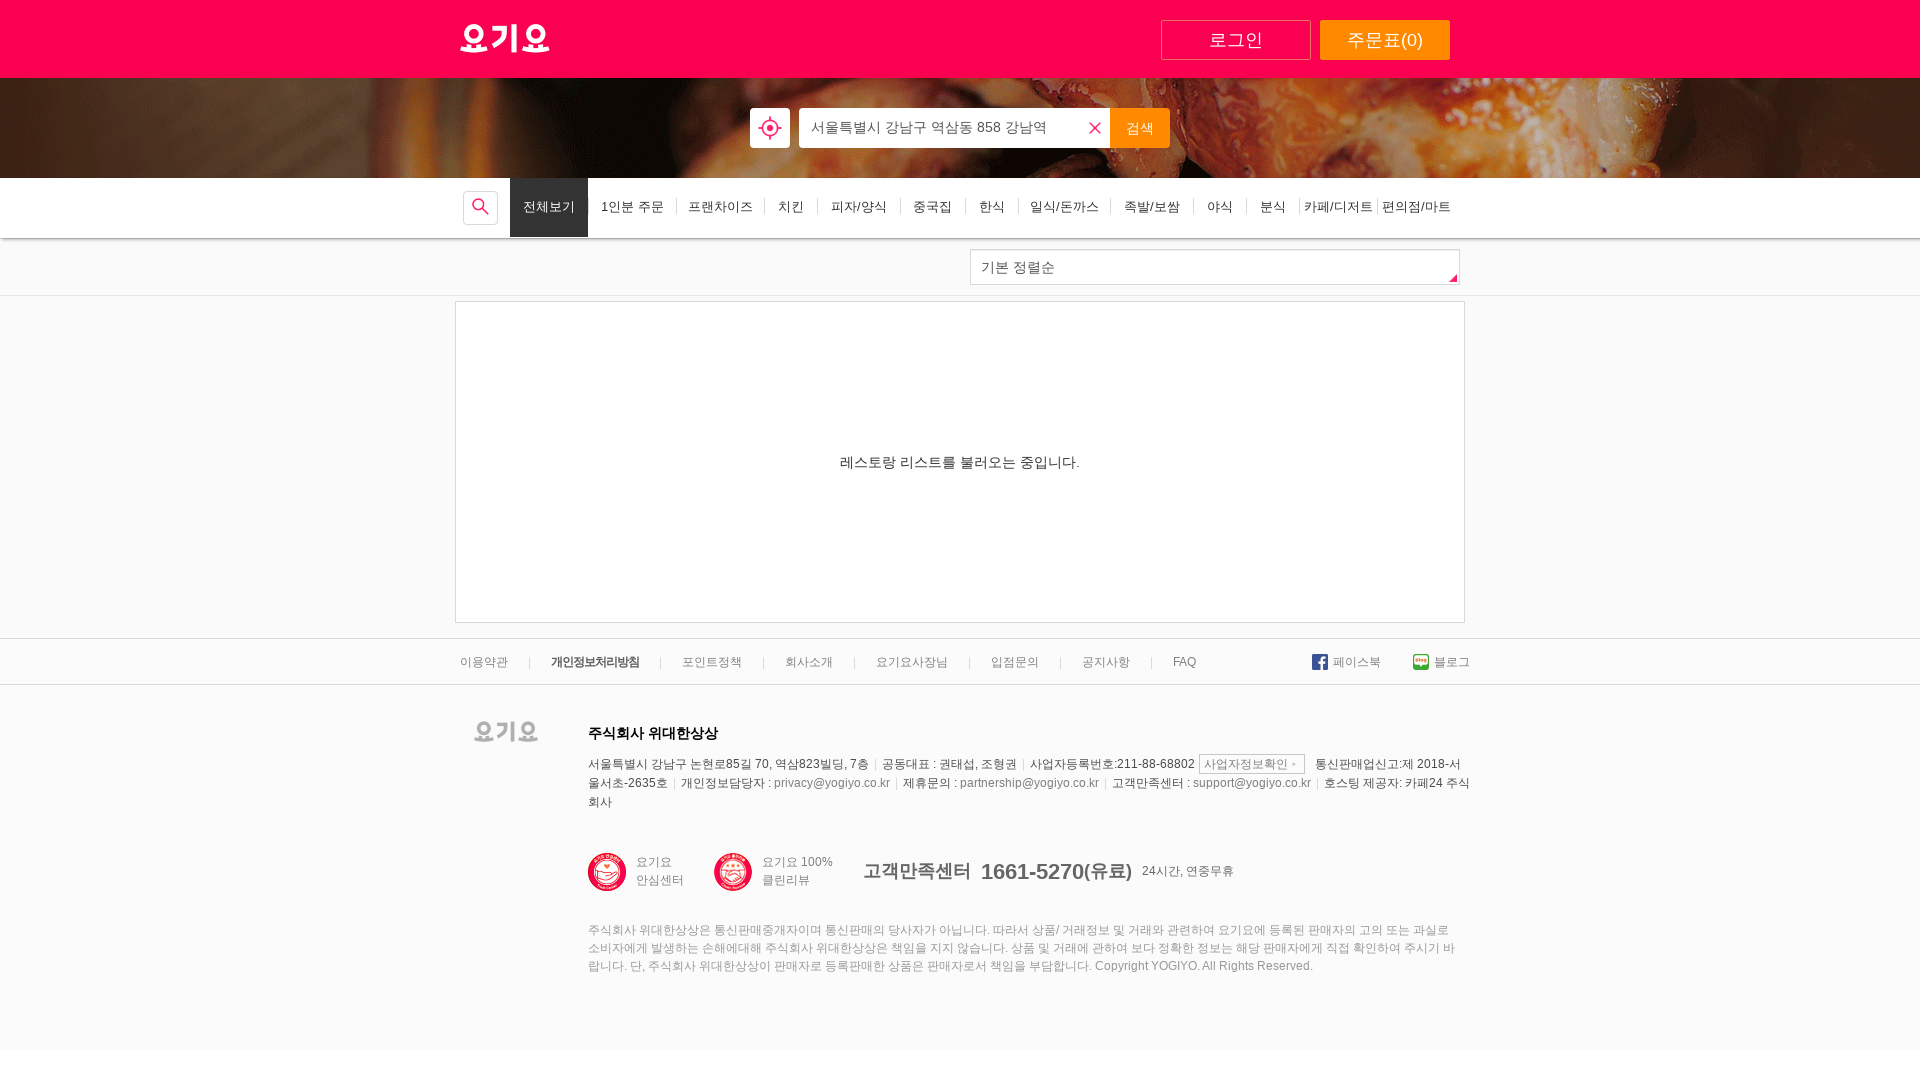

Clicked on the first category to open food categories at (480, 208) on xpath=//*[@id="category"]/ul/li[1]/a
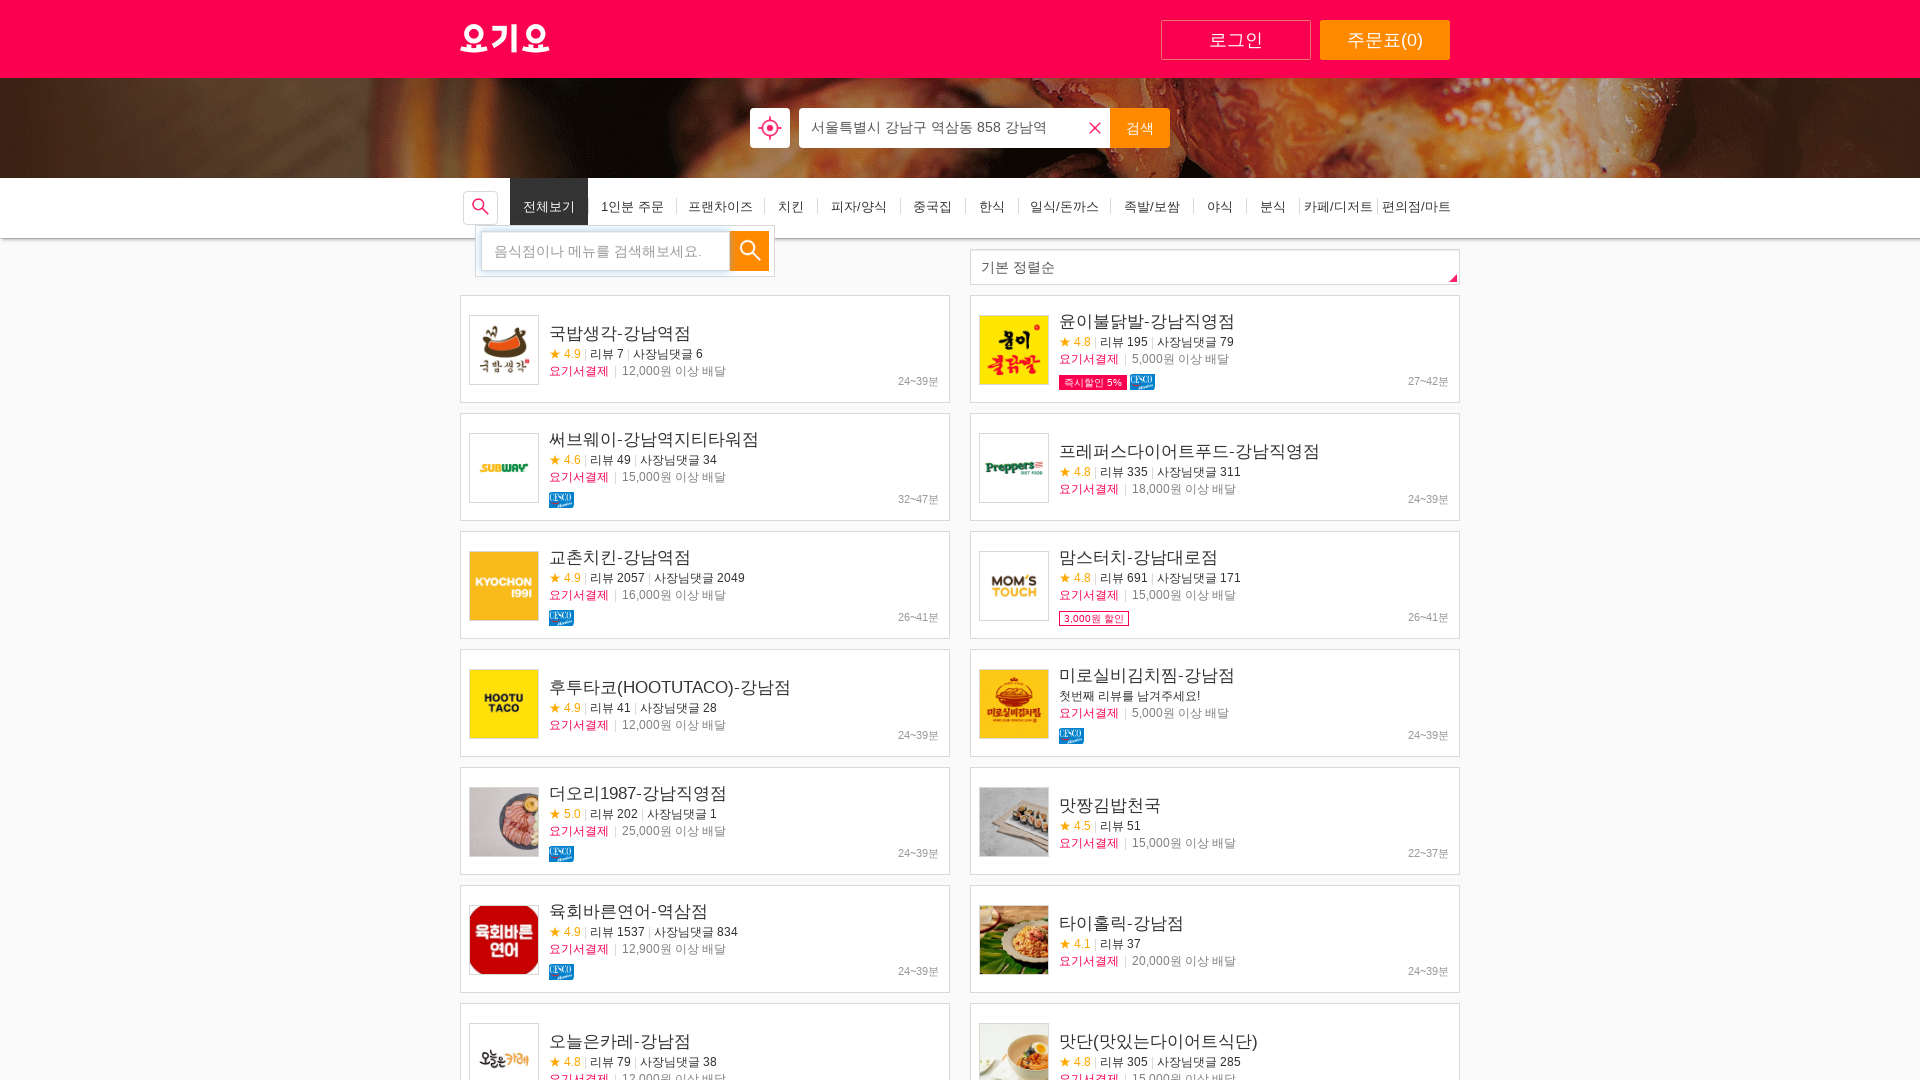

Waited for categories to load (1000ms)
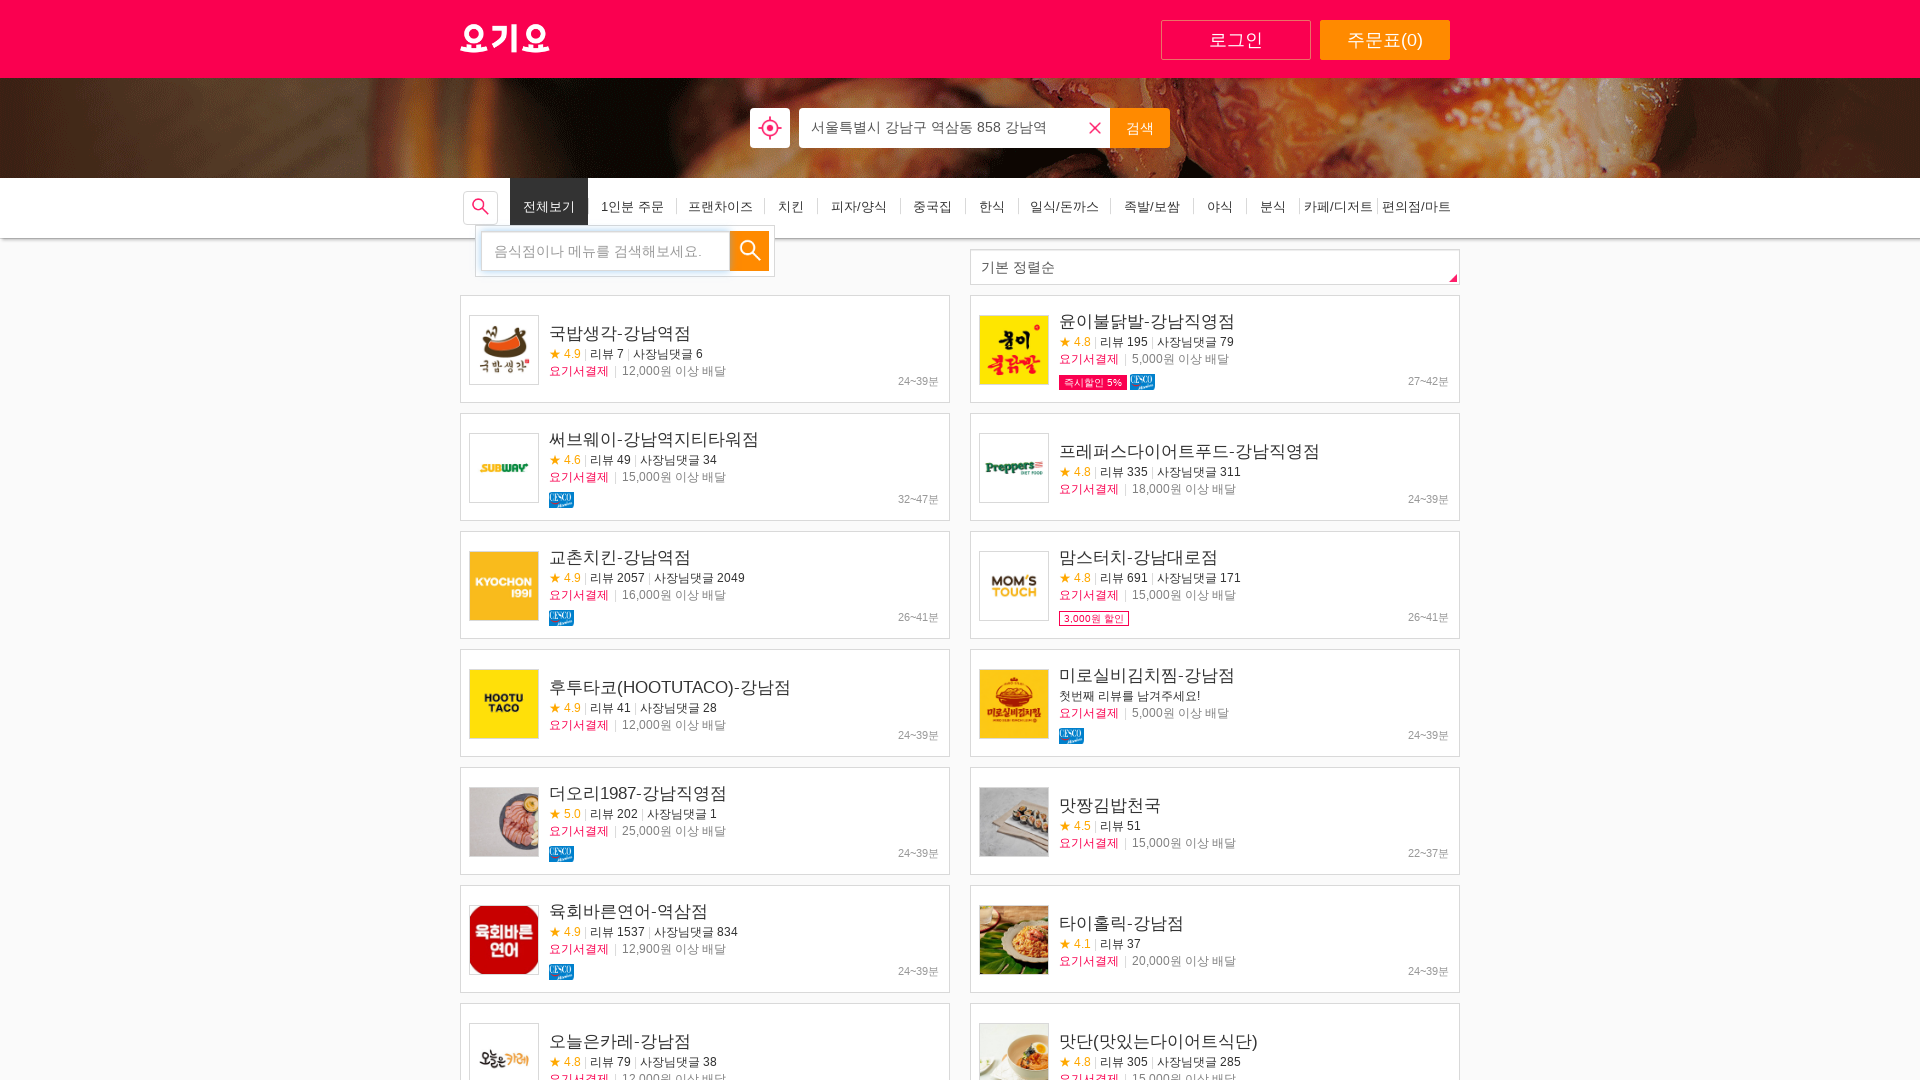

Filled food search field with '치킨' (Chicken) on //*[@id="category"]/ul/li[15]/form/div/input
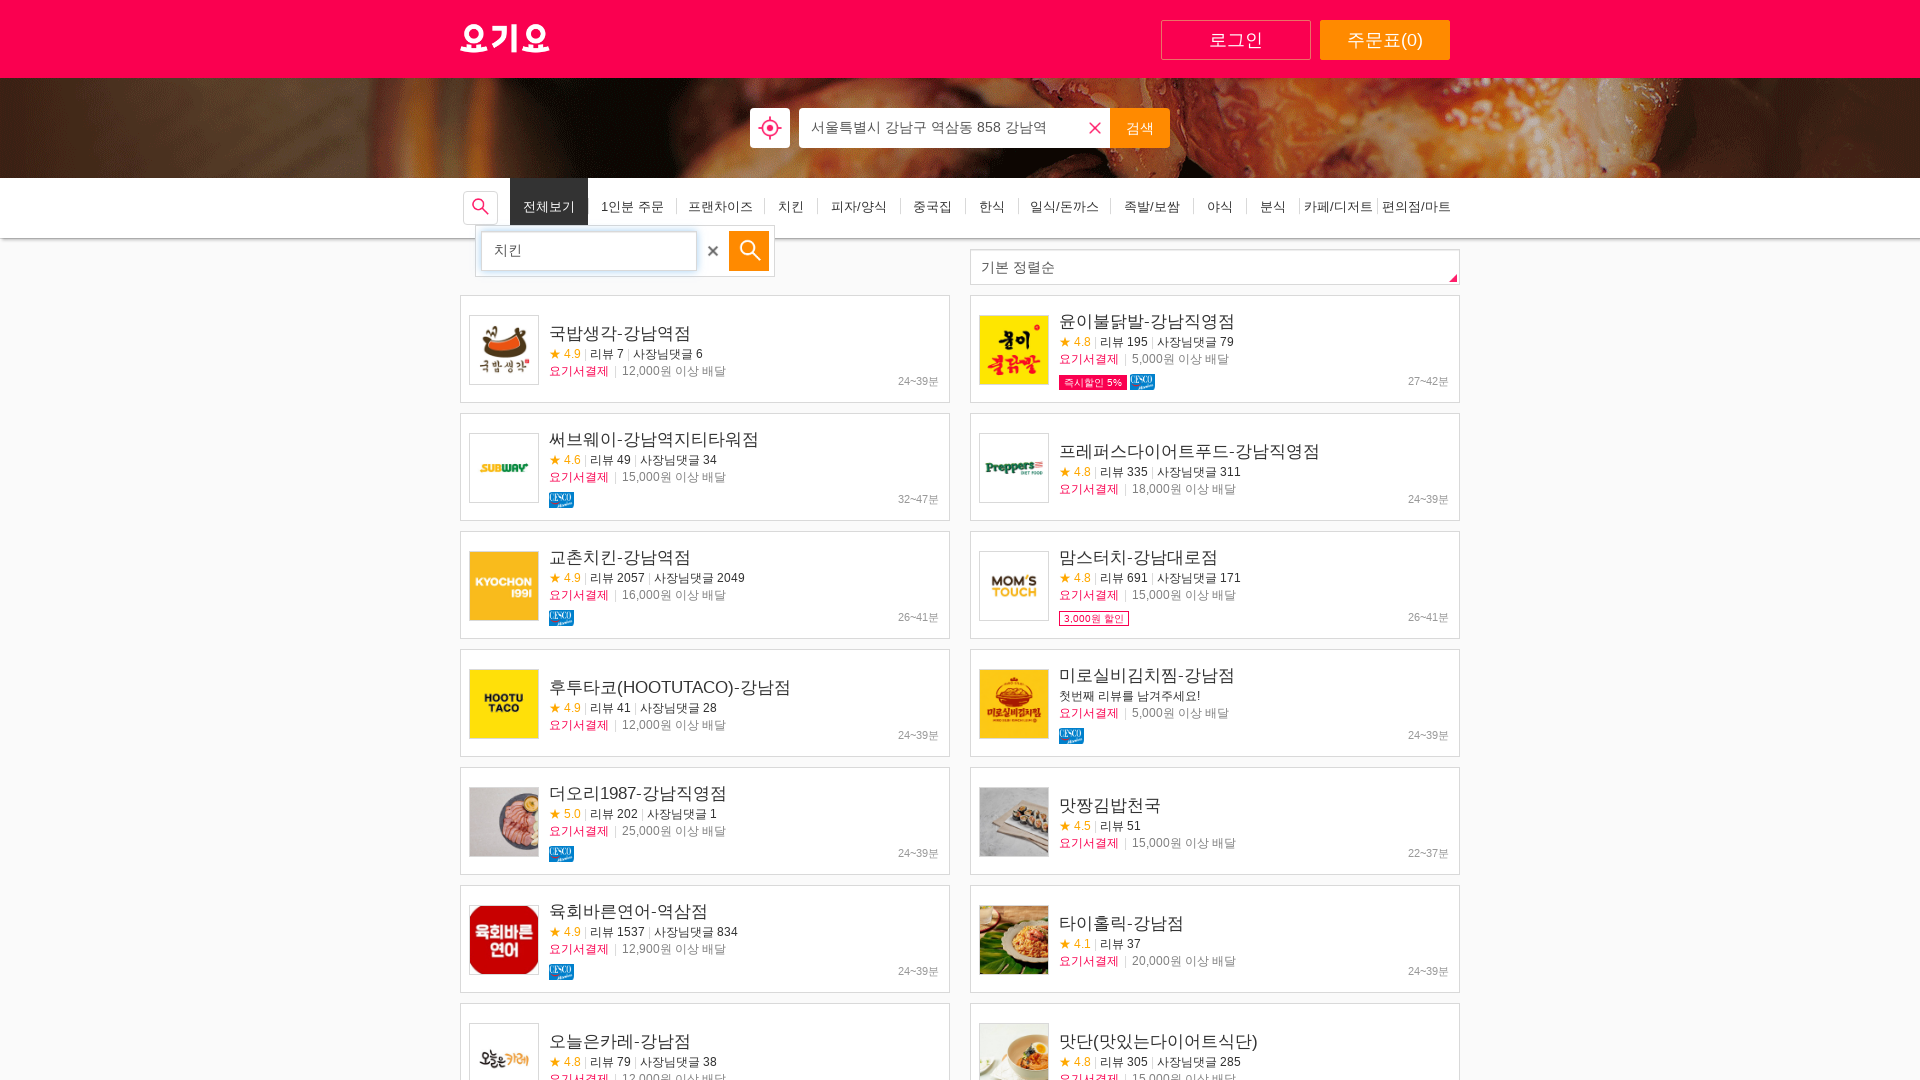

Waited after entering food search term (1000ms)
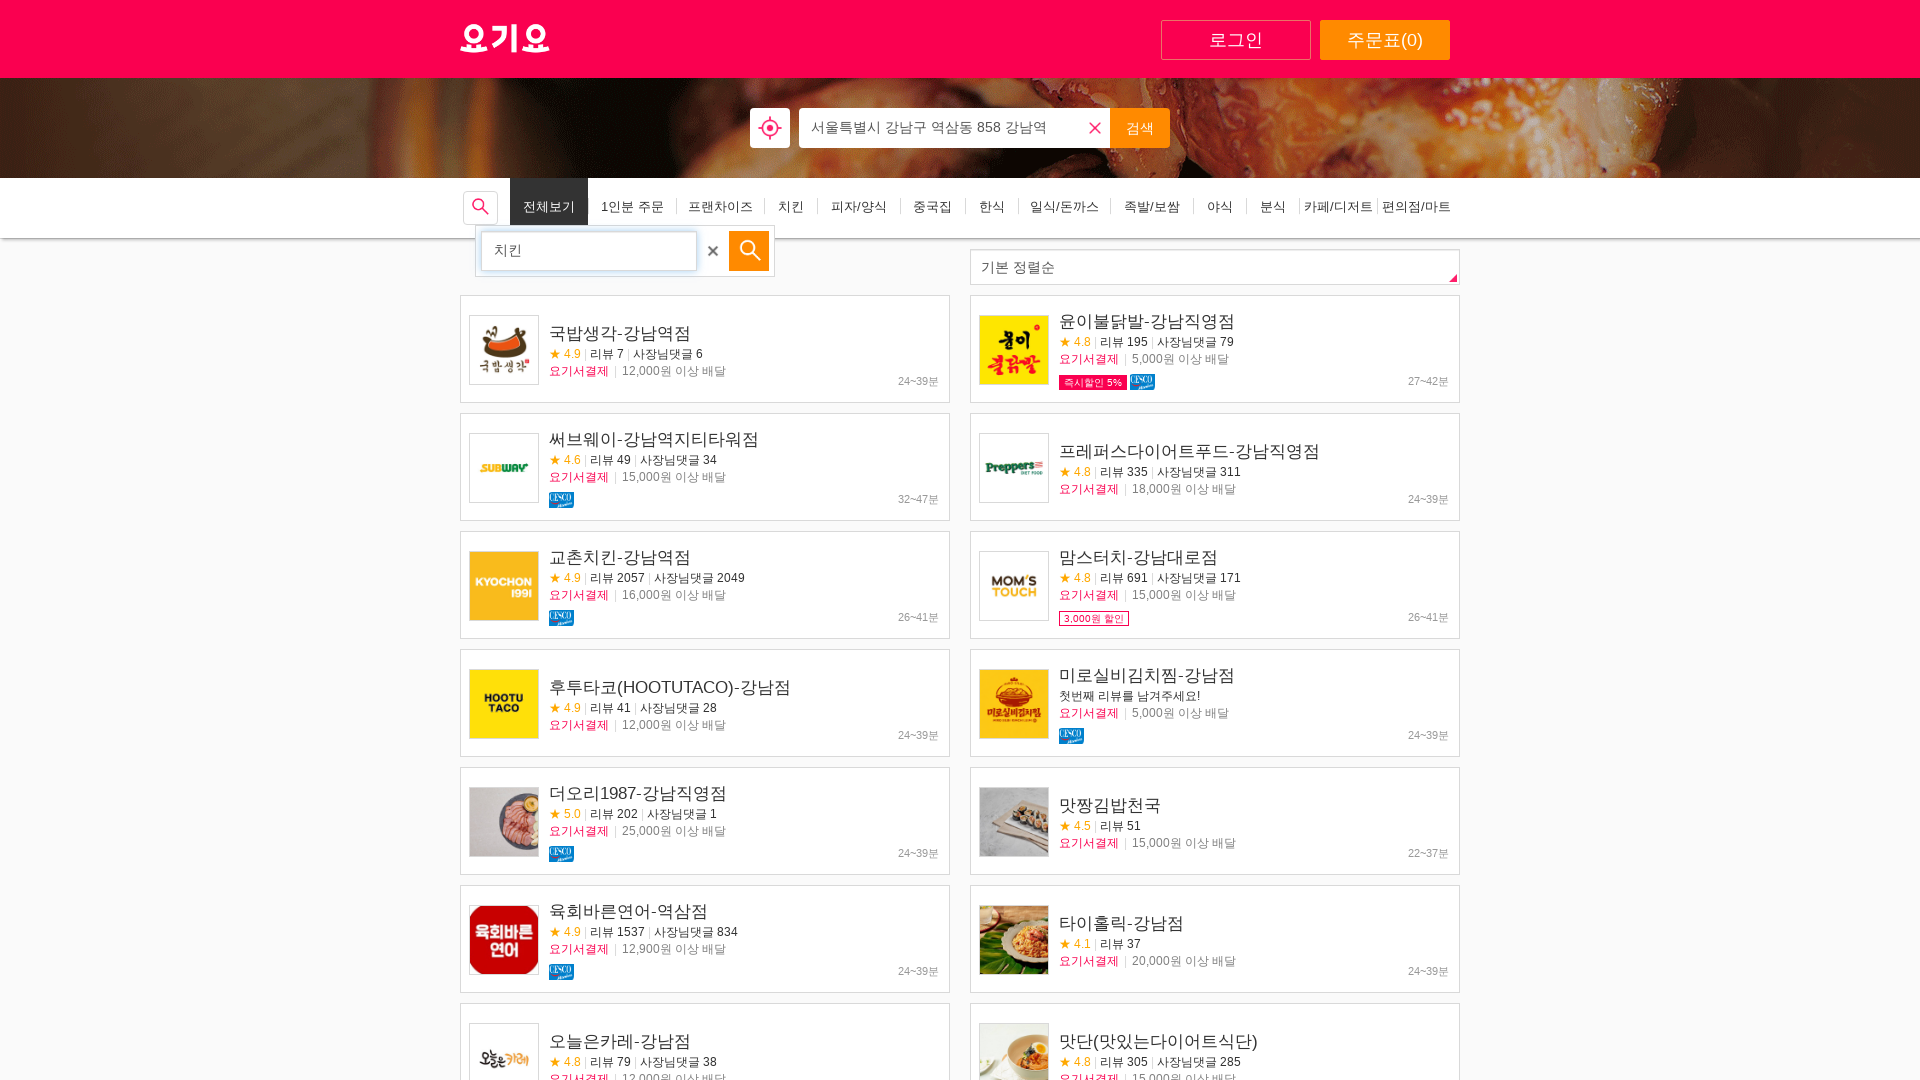

Clicked the food search button at (749, 251) on xpath=//*[@id="category_search_button"]
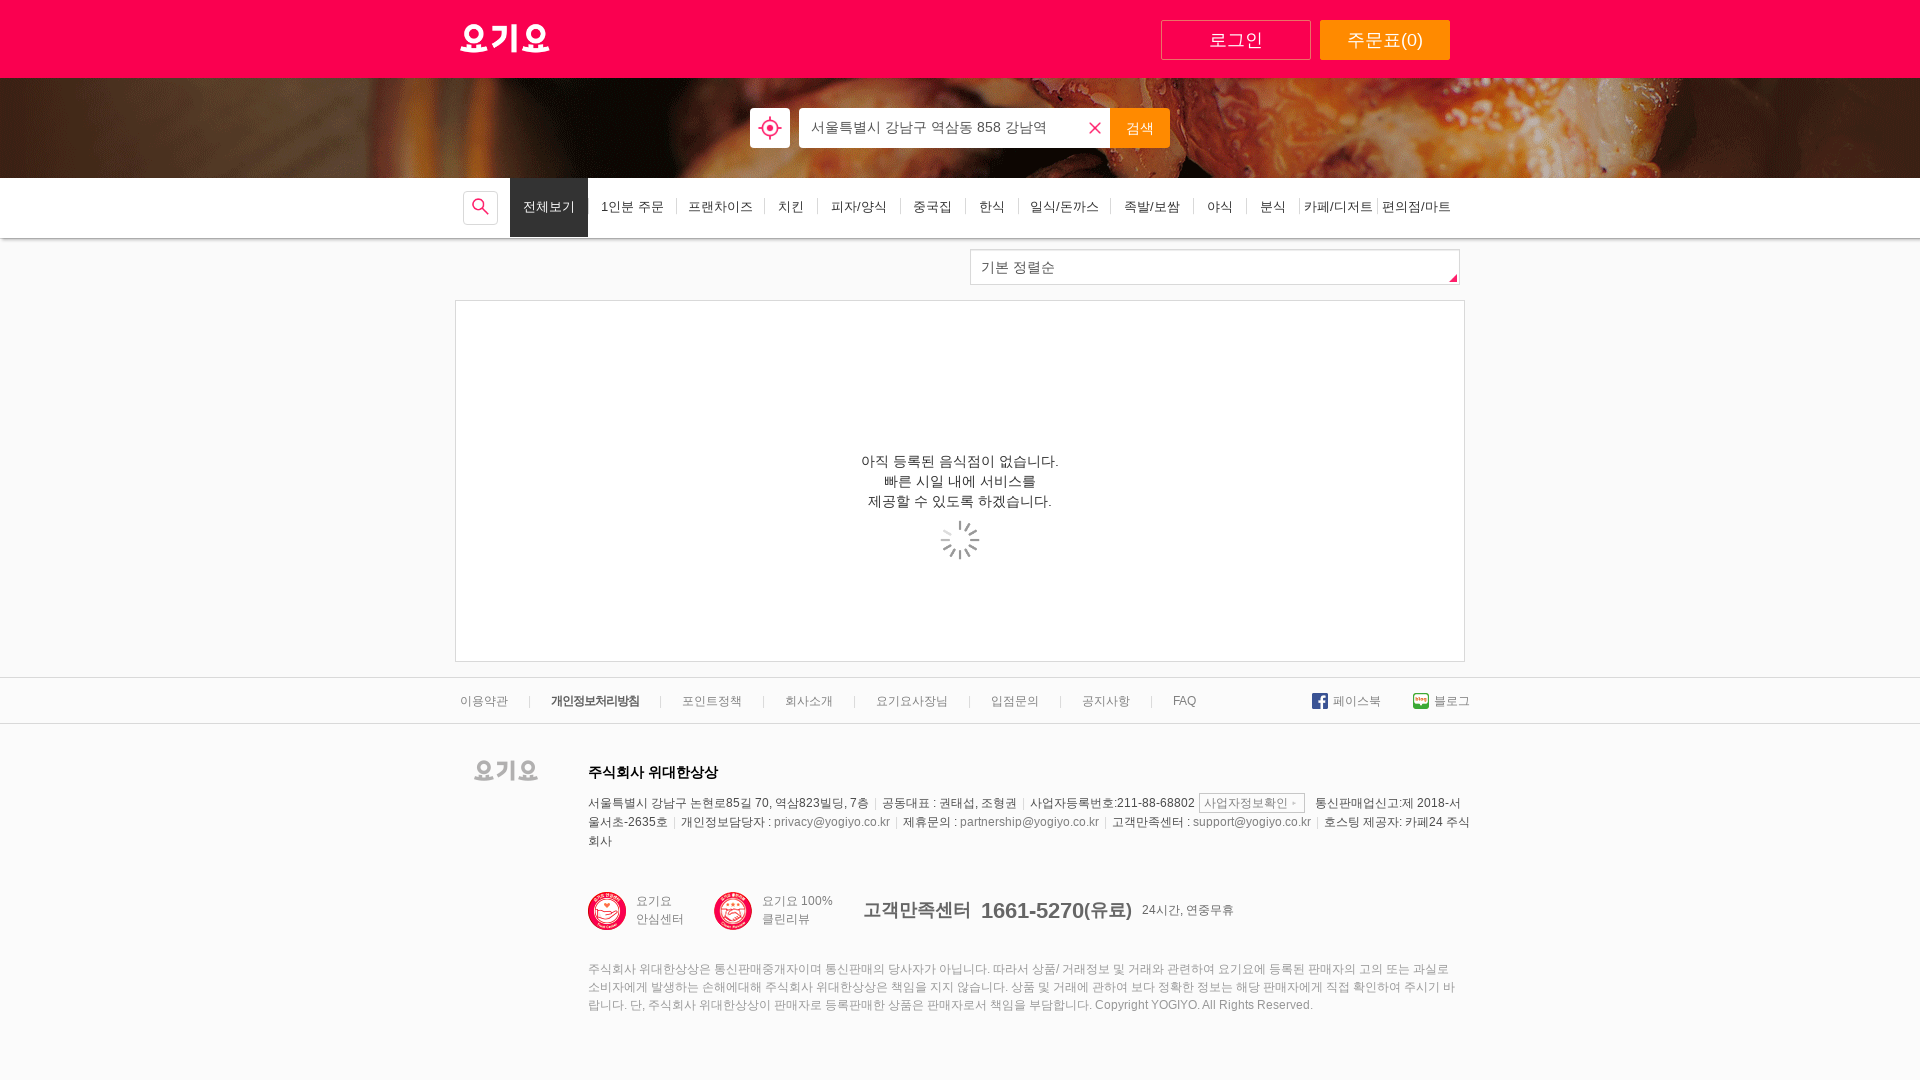

Waited after clicking search button (1000ms)
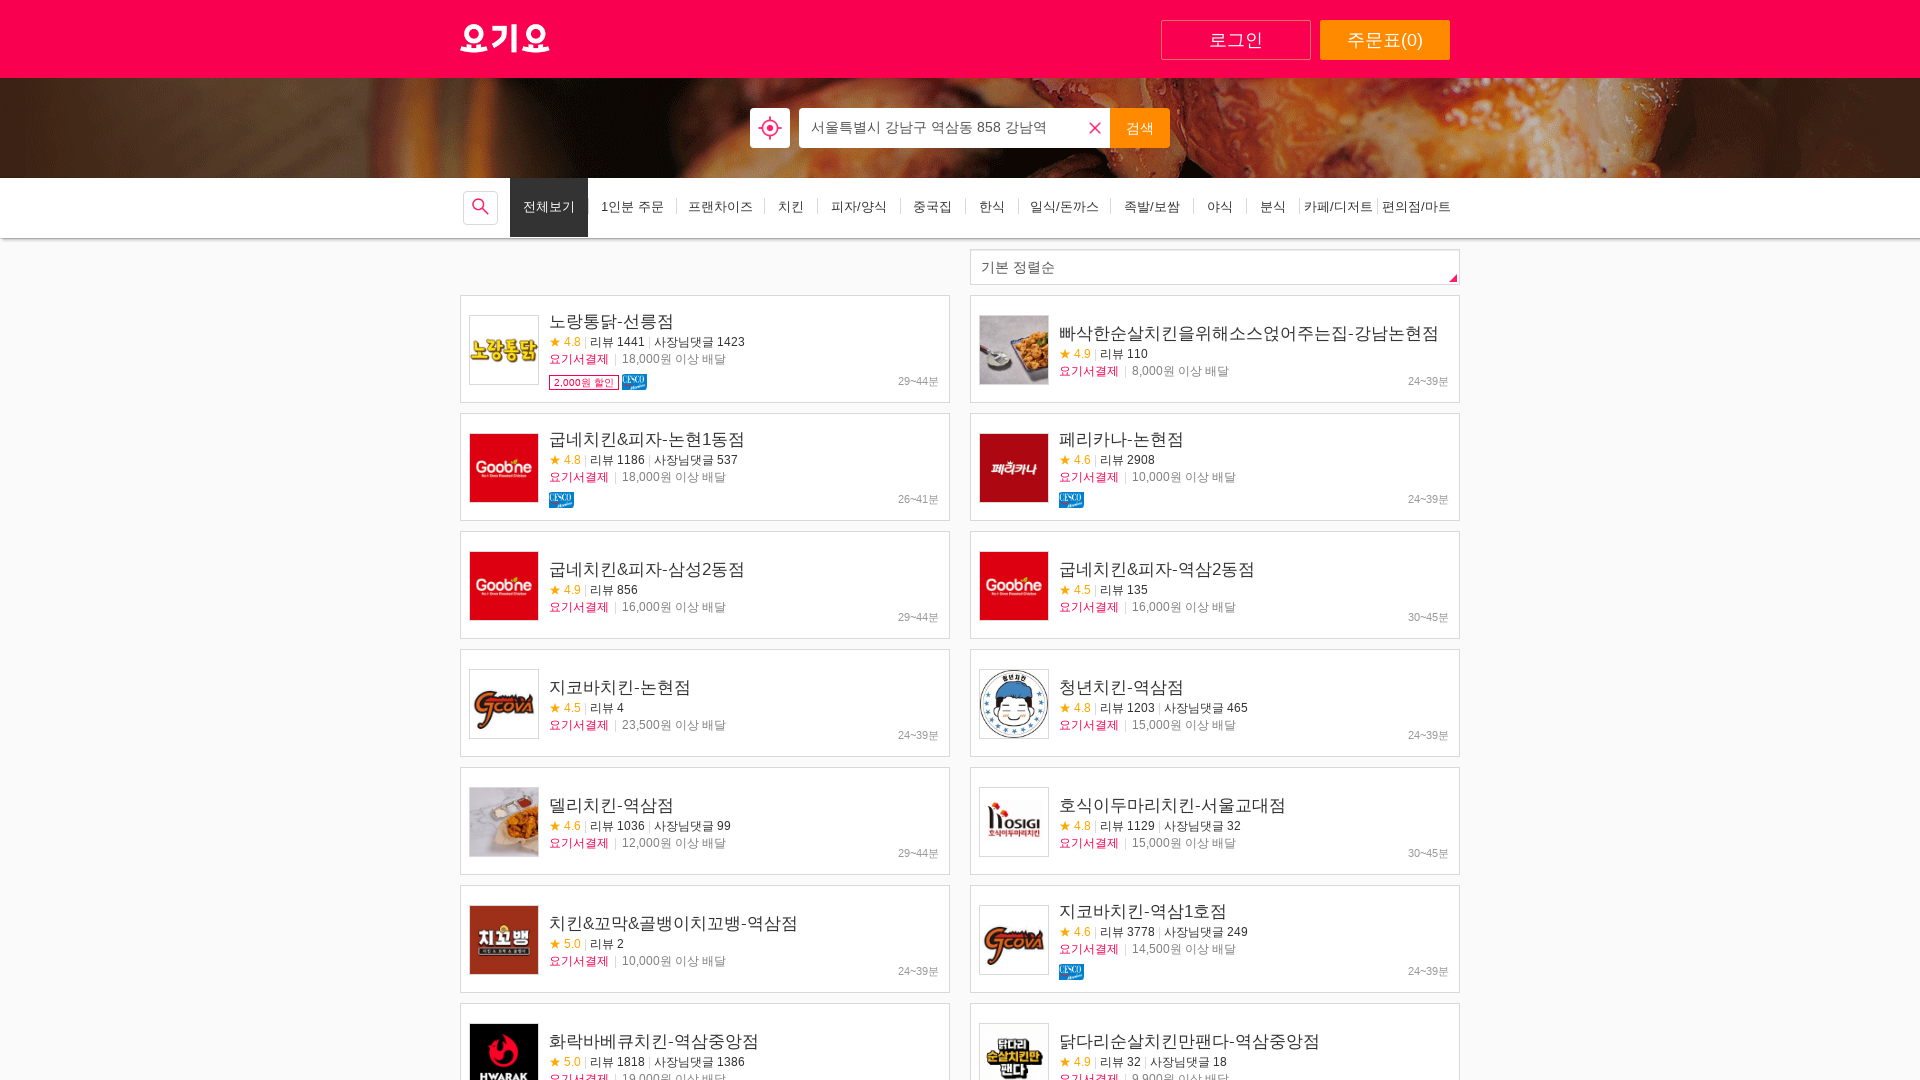

Waited for restaurant results to load and appear on page
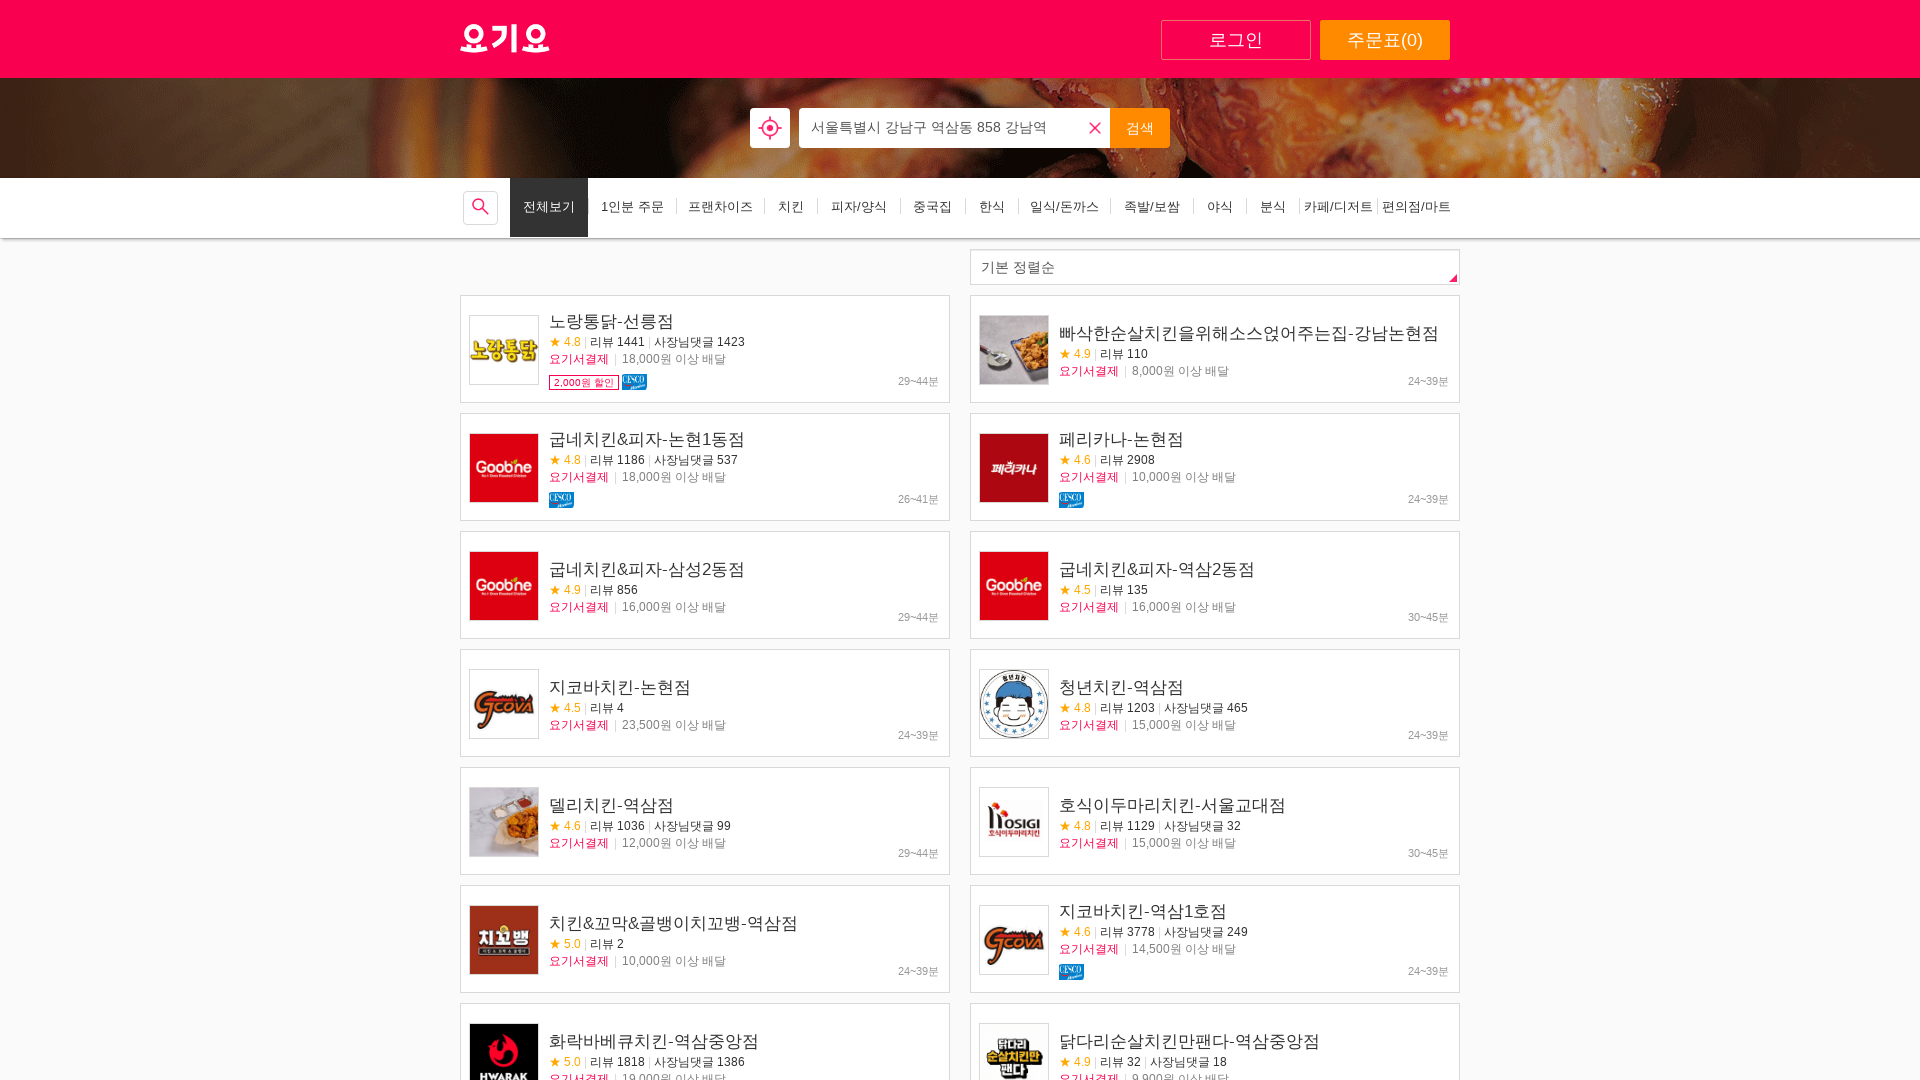

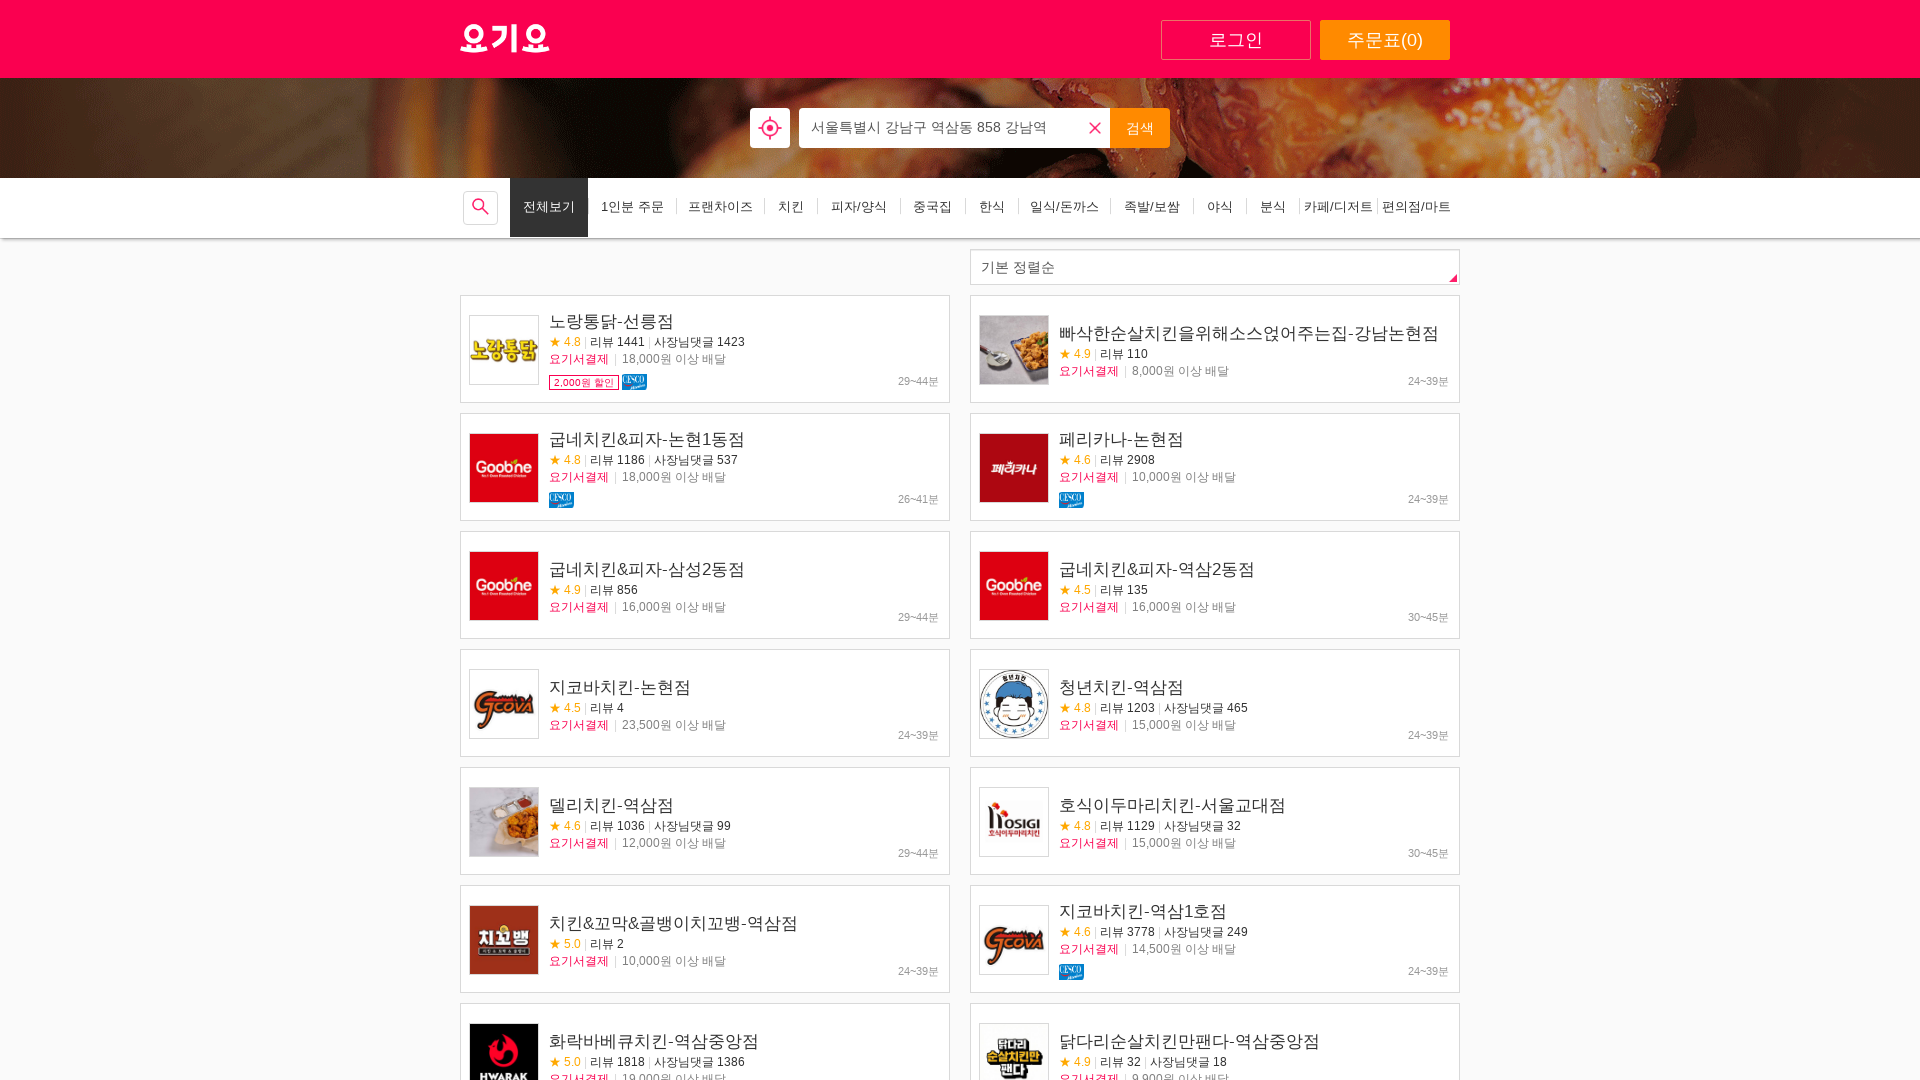